Tests infinite scroll page by scrolling down and up multiple times using JavaScript executor

Starting URL: https://practice.cydeo.com/infinite_scroll

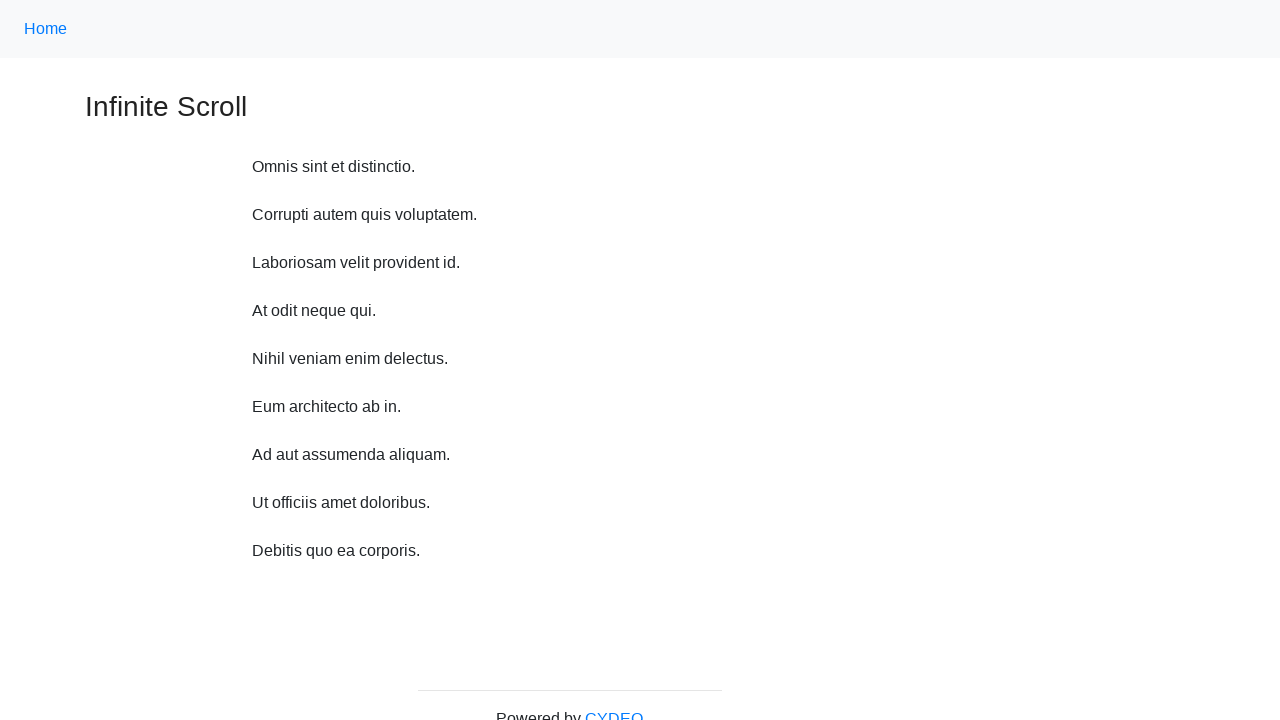

Scrolled down 750 pixels using JavaScript executor
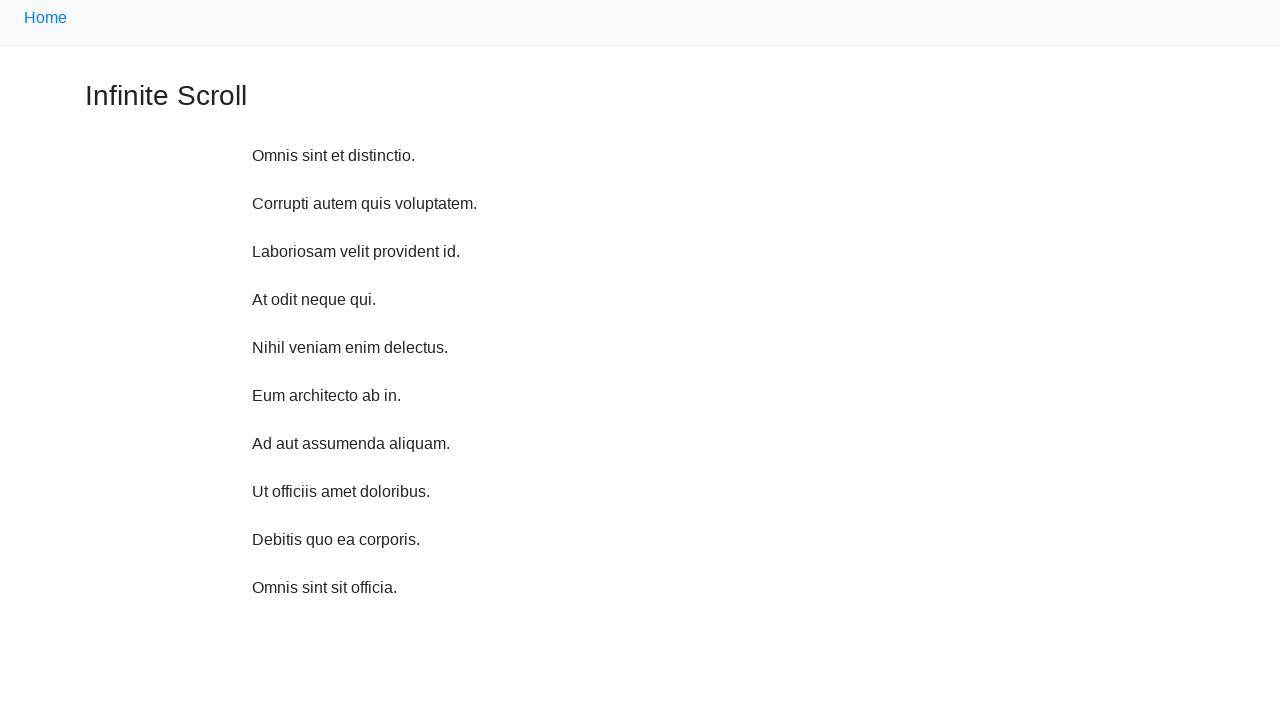

Waited 1 second after scroll down
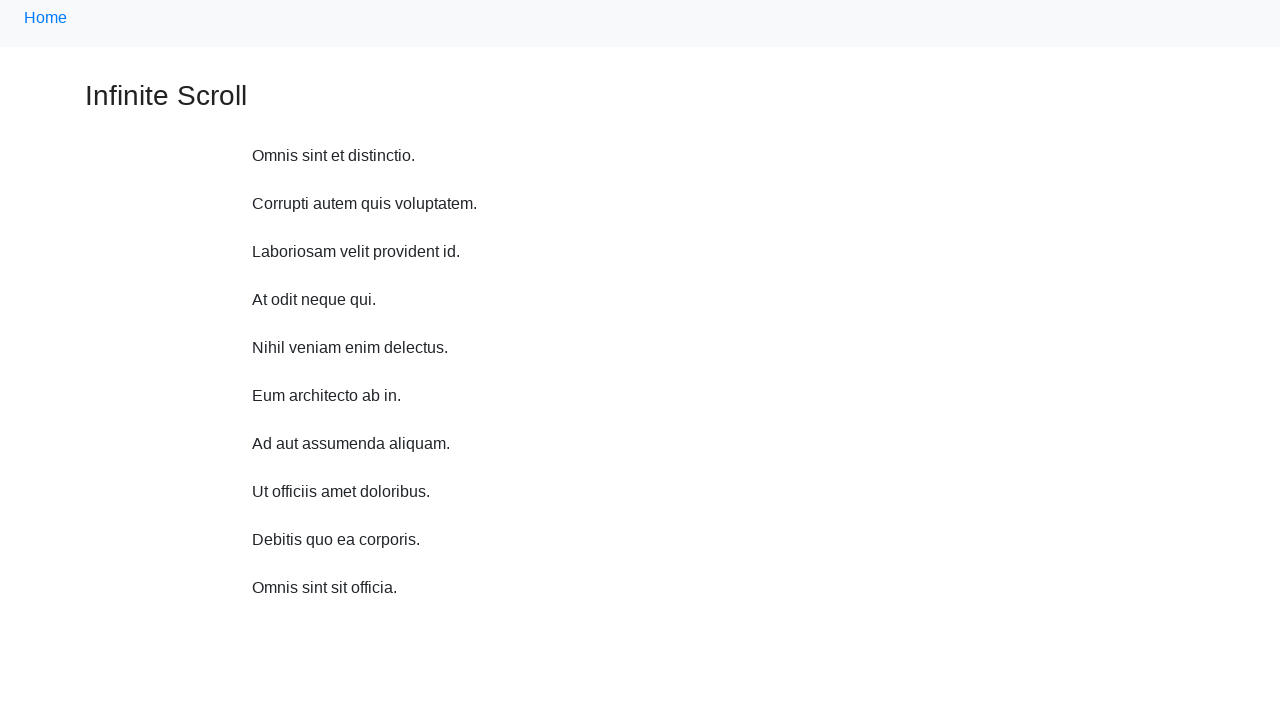

Scrolled down 750 pixels using JavaScript executor
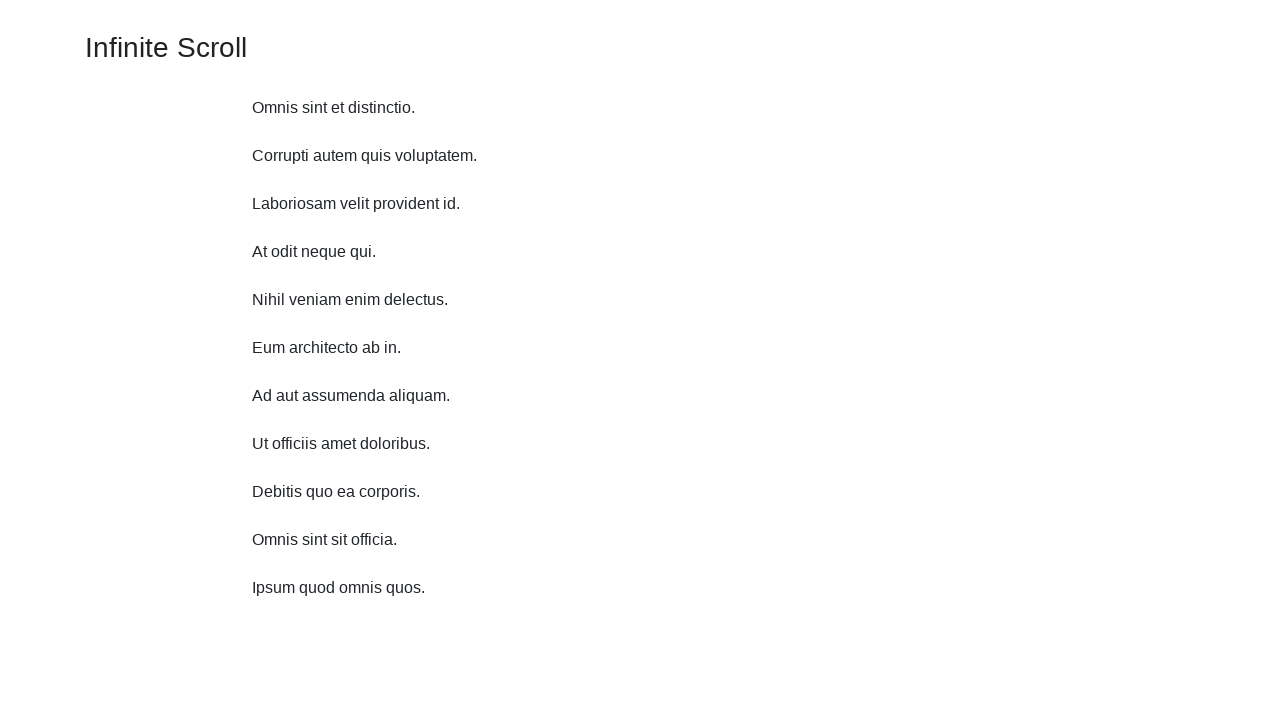

Waited 1 second after scroll down
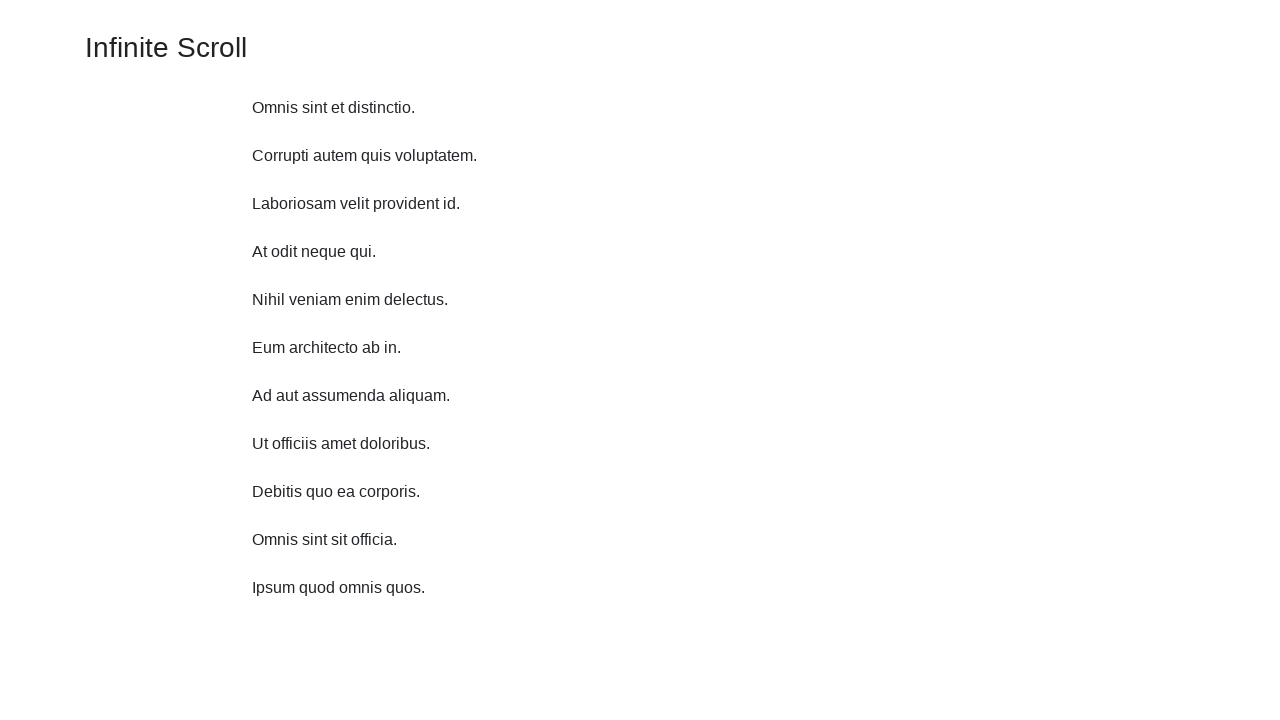

Scrolled down 750 pixels using JavaScript executor
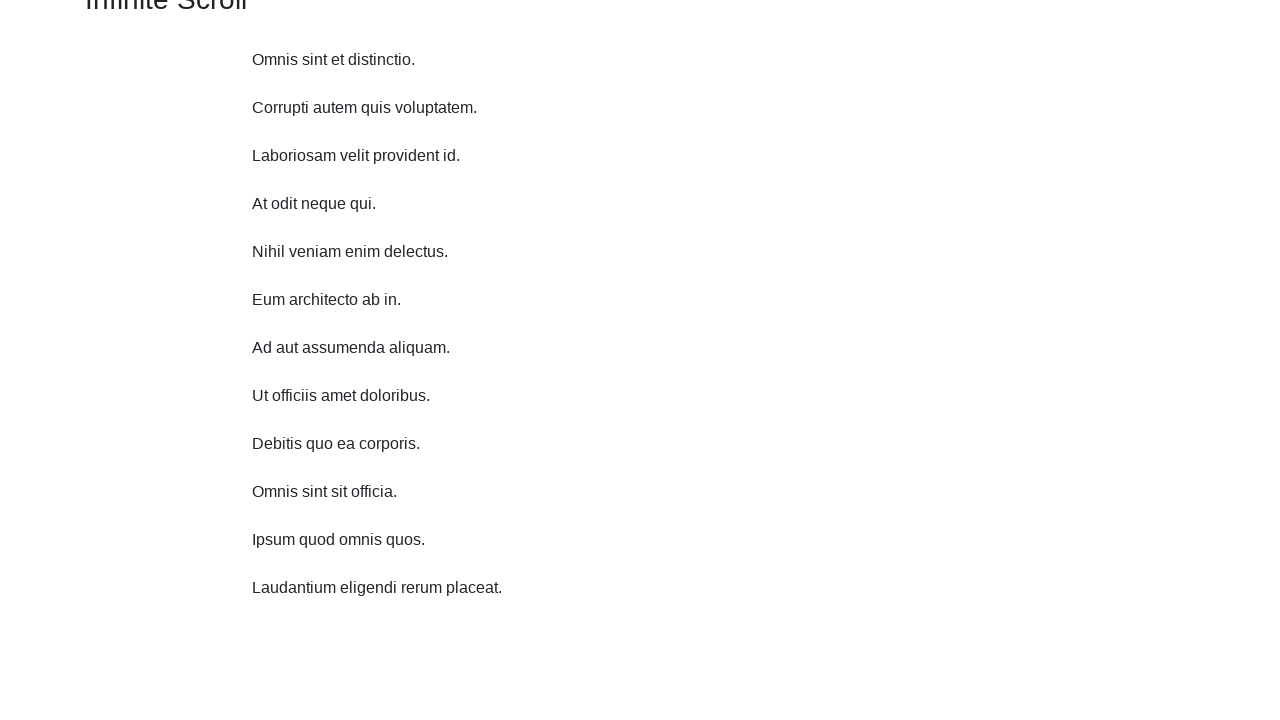

Waited 1 second after scroll down
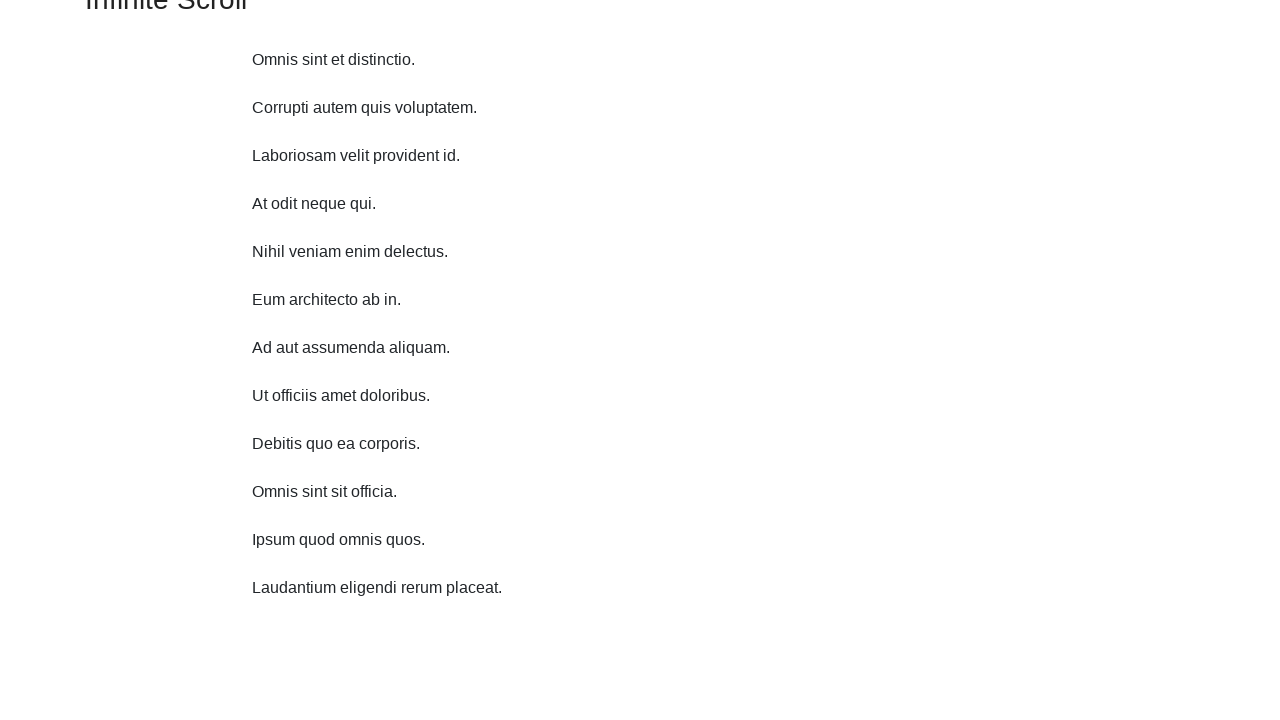

Scrolled down 750 pixels using JavaScript executor
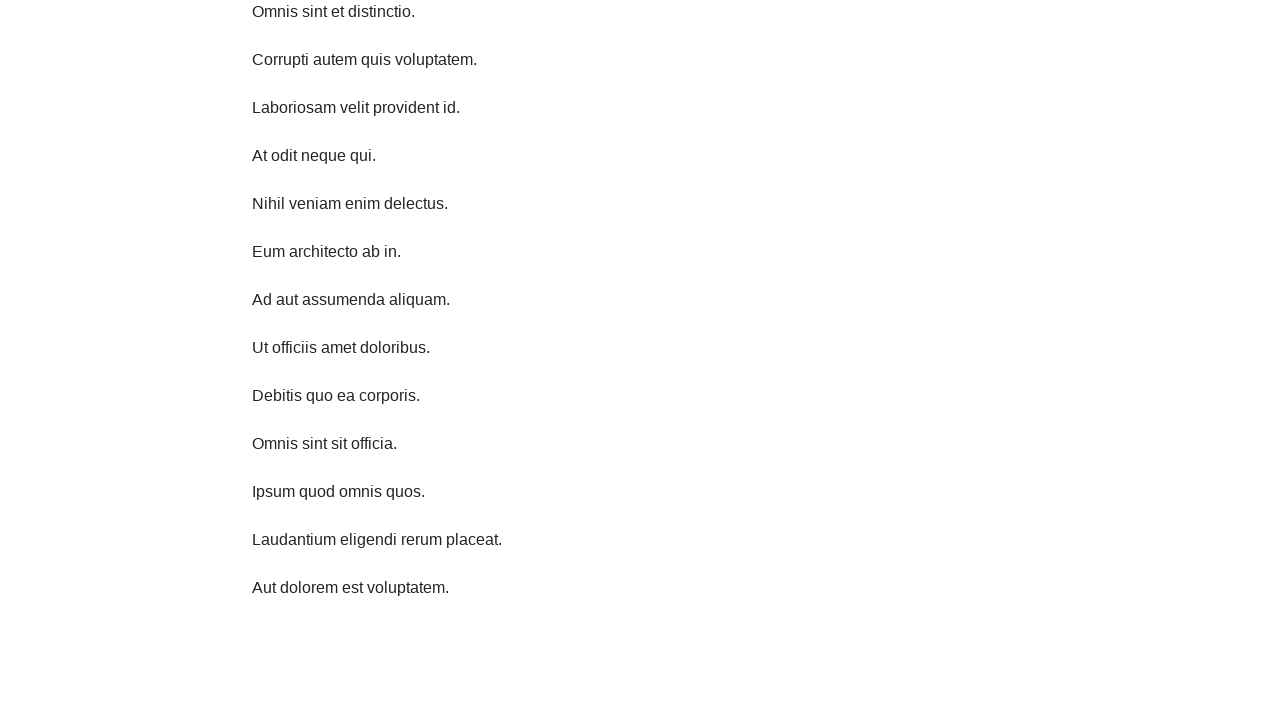

Waited 1 second after scroll down
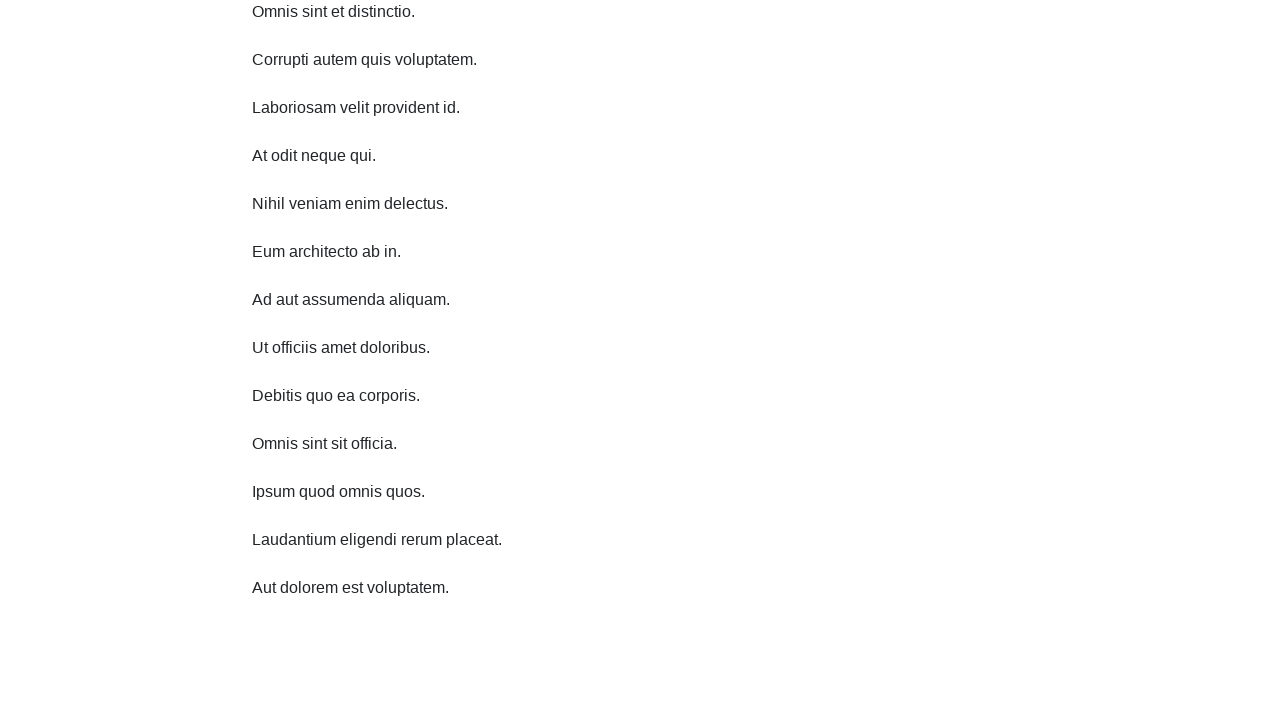

Scrolled down 750 pixels using JavaScript executor
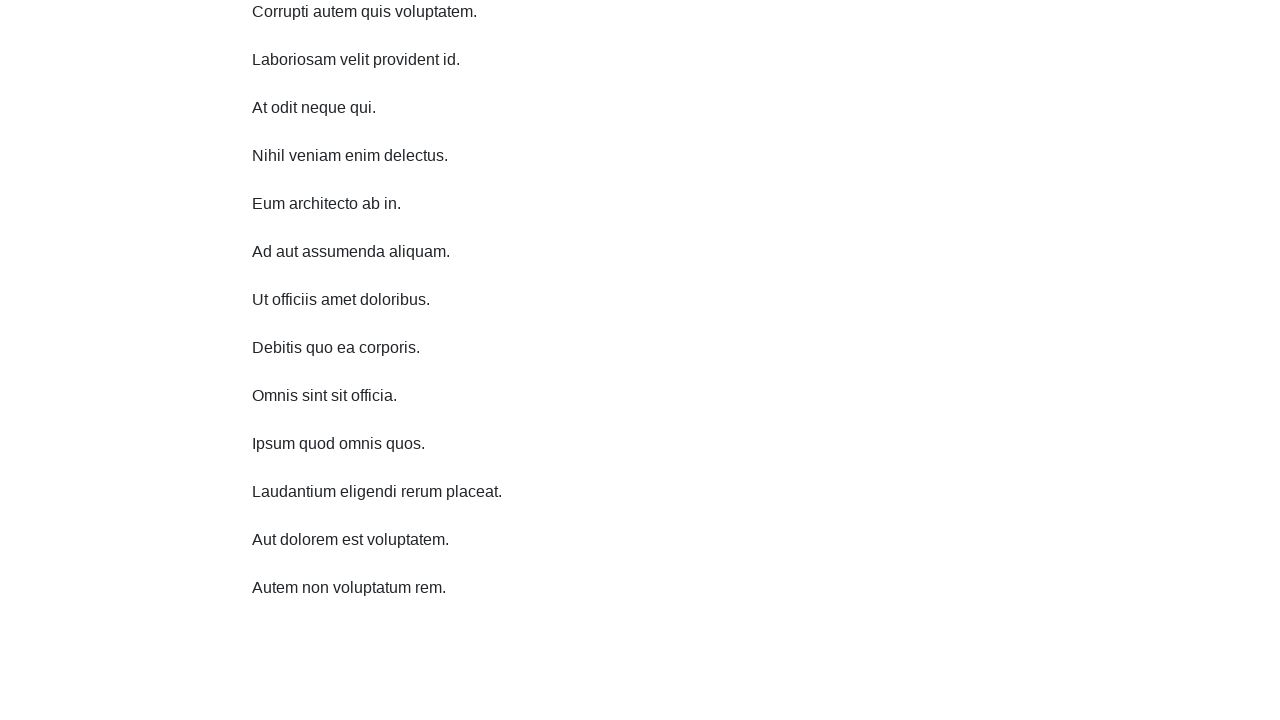

Waited 1 second after scroll down
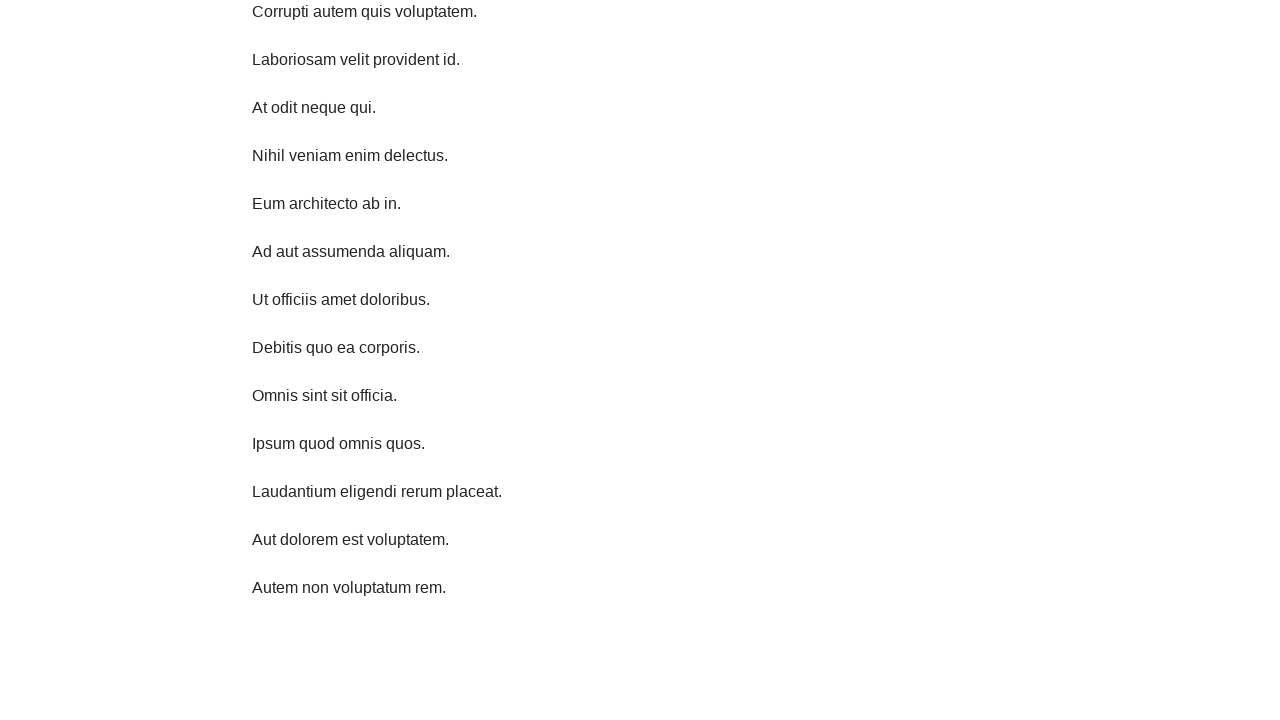

Scrolled down 750 pixels using JavaScript executor
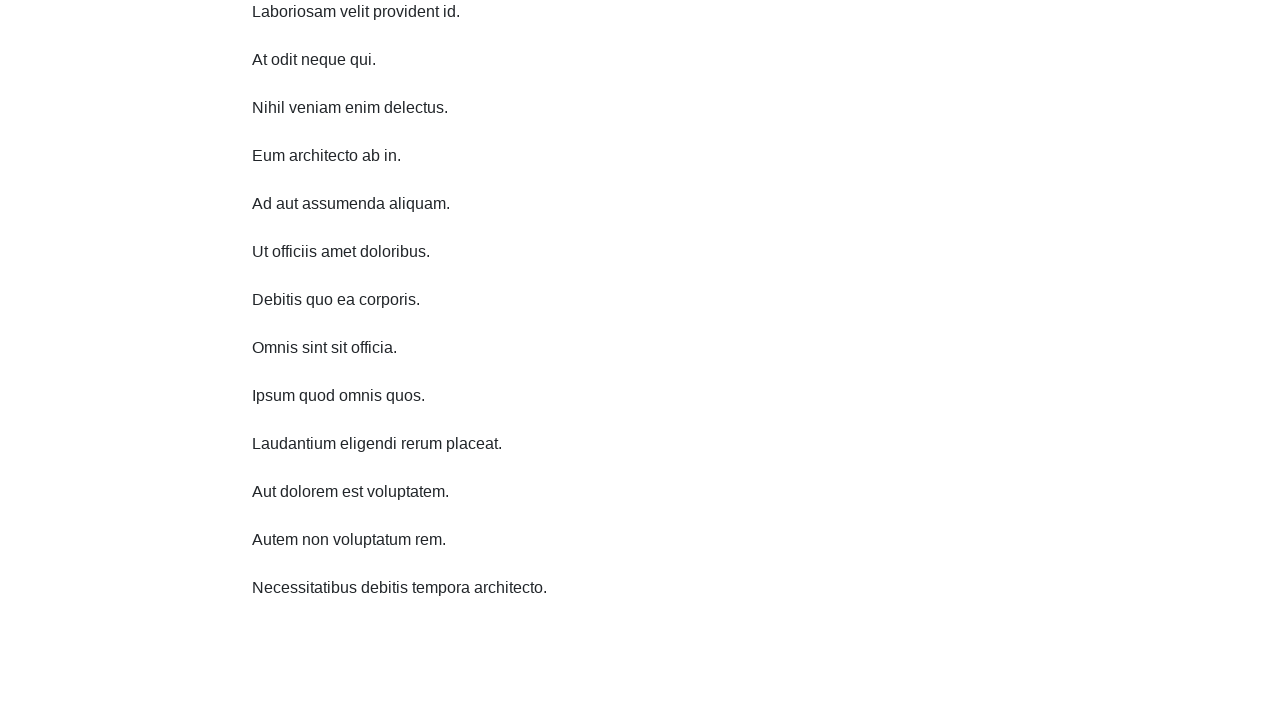

Waited 1 second after scroll down
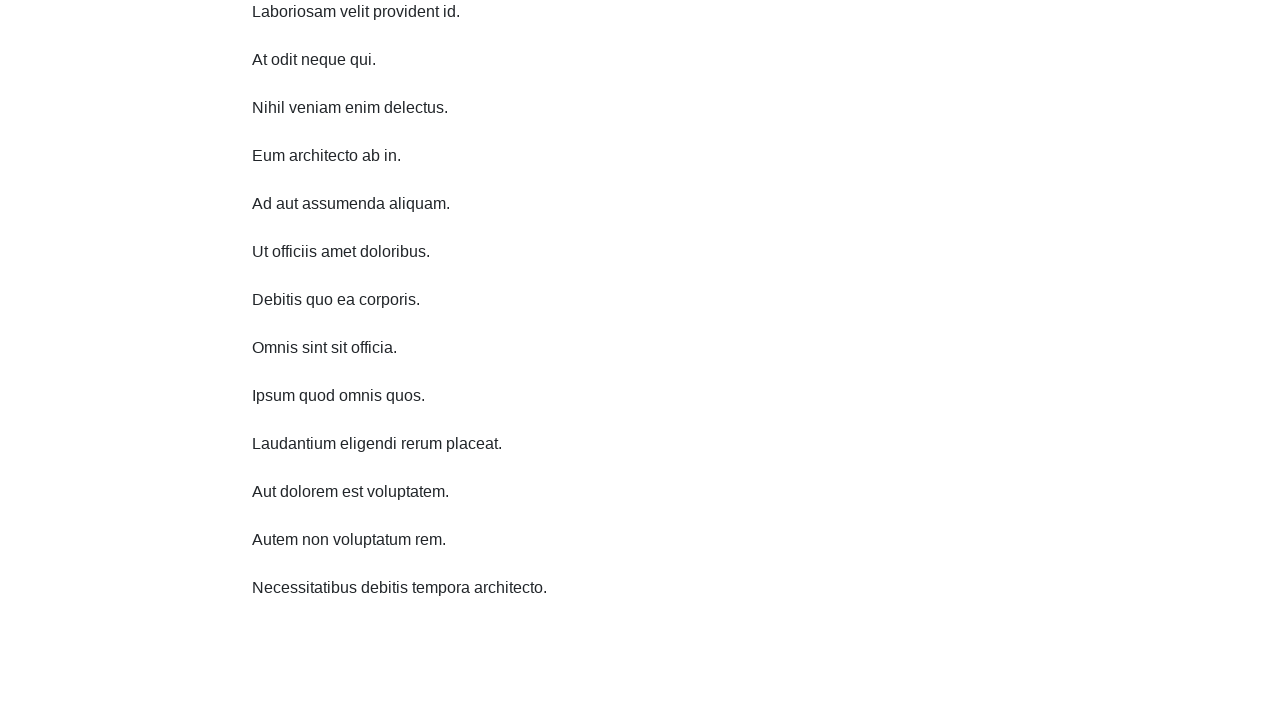

Scrolled down 750 pixels using JavaScript executor
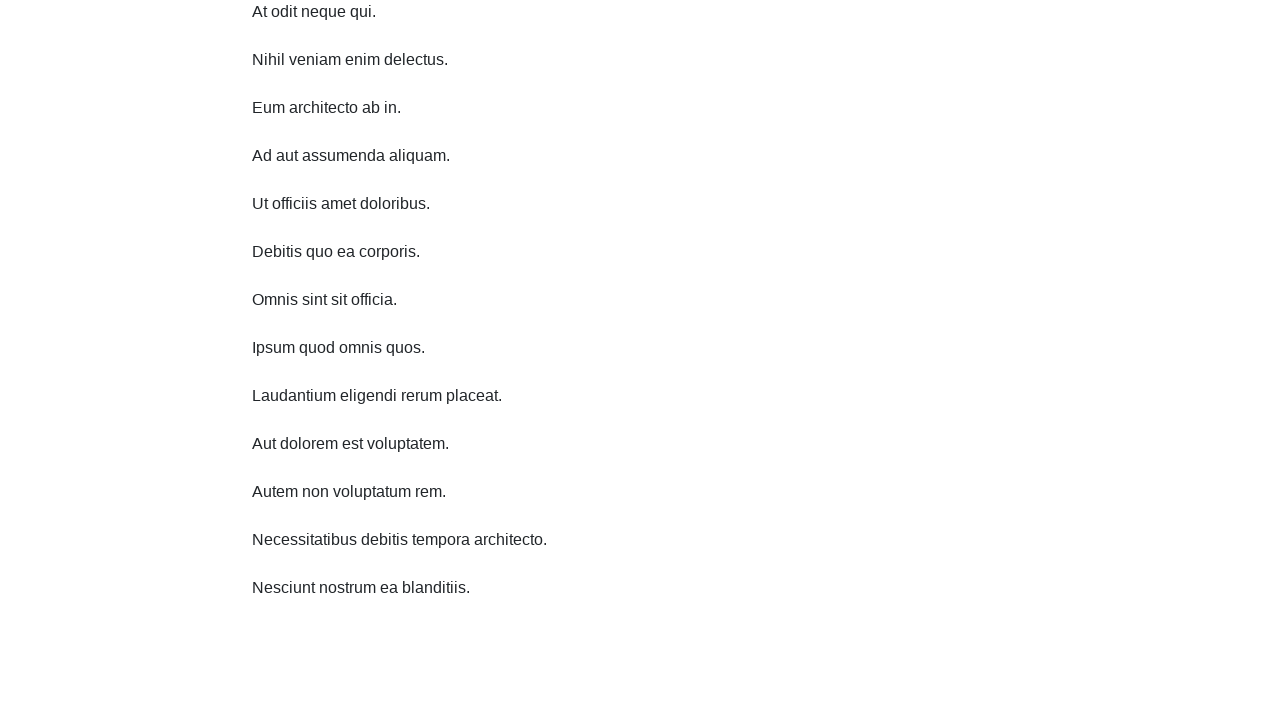

Waited 1 second after scroll down
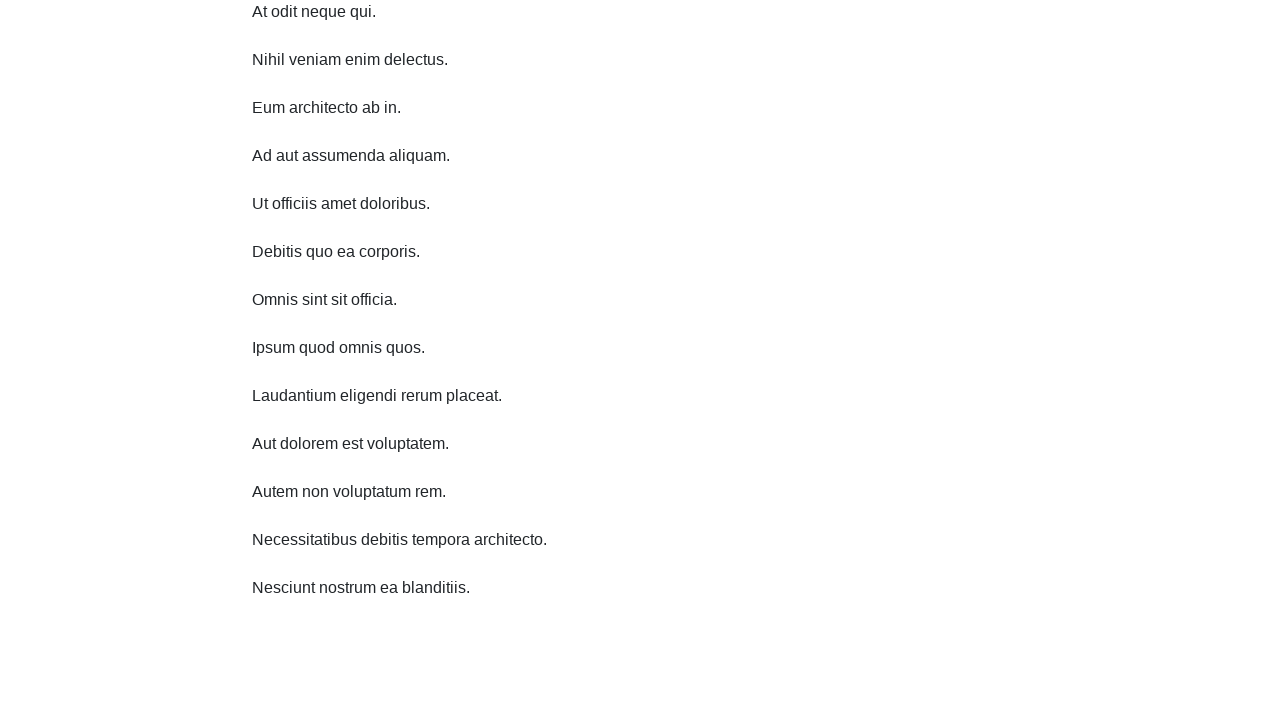

Scrolled down 750 pixels using JavaScript executor
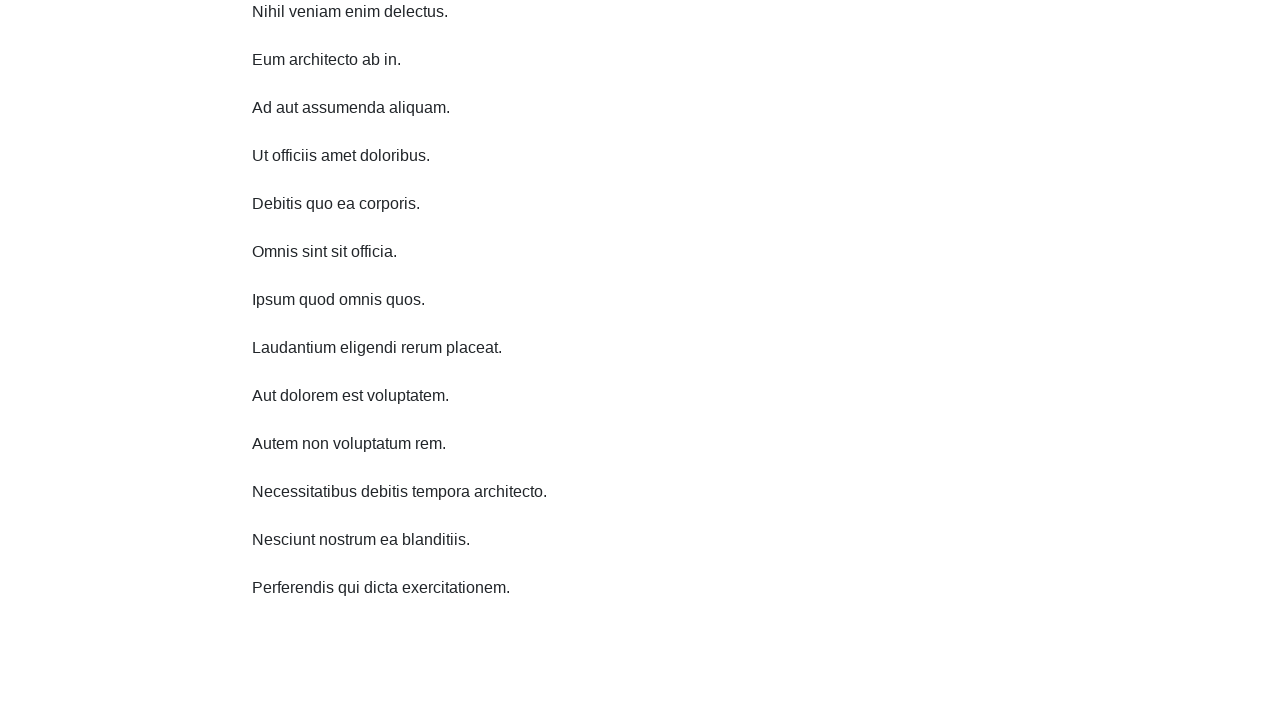

Waited 1 second after scroll down
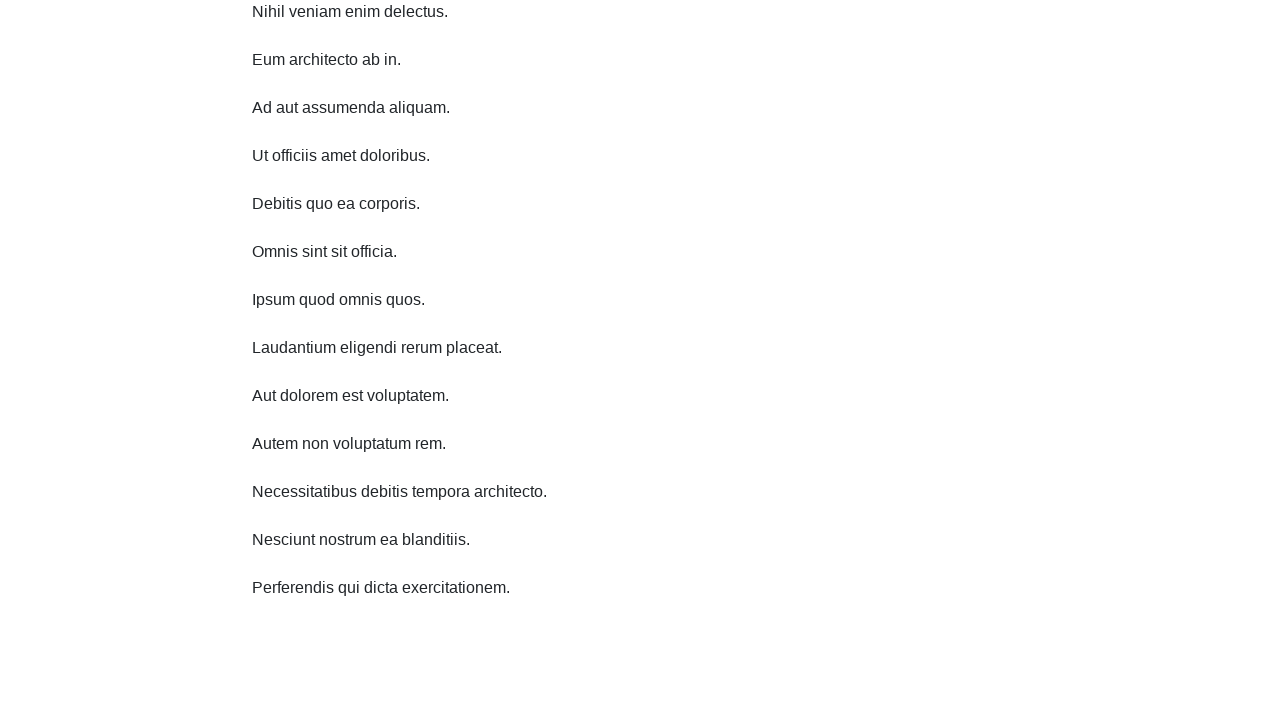

Scrolled down 750 pixels using JavaScript executor
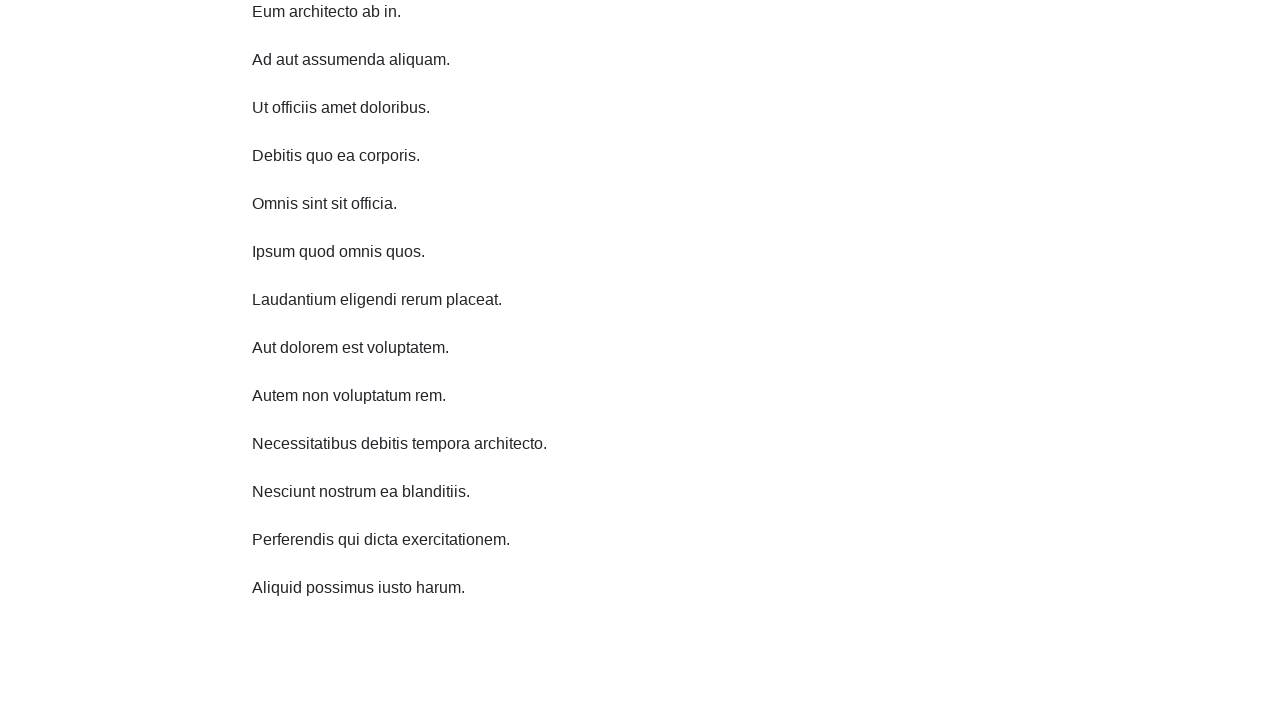

Waited 1 second after scroll down
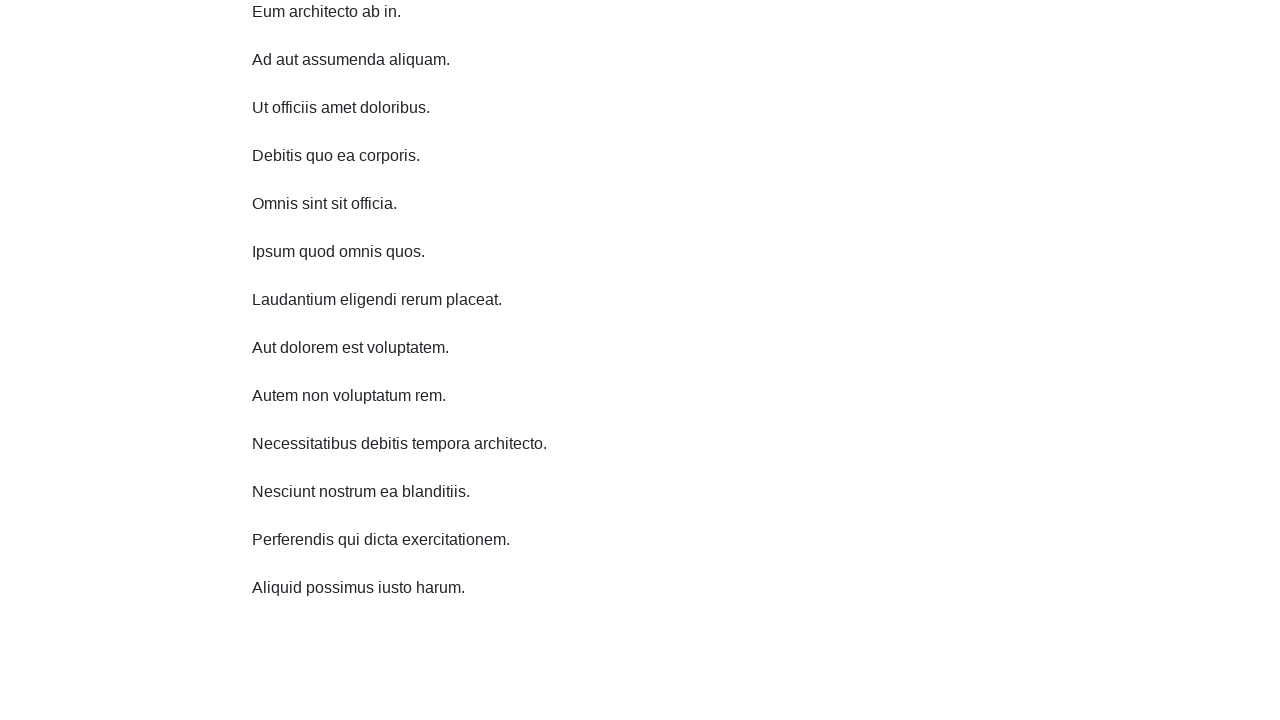

Scrolled down 750 pixels using JavaScript executor
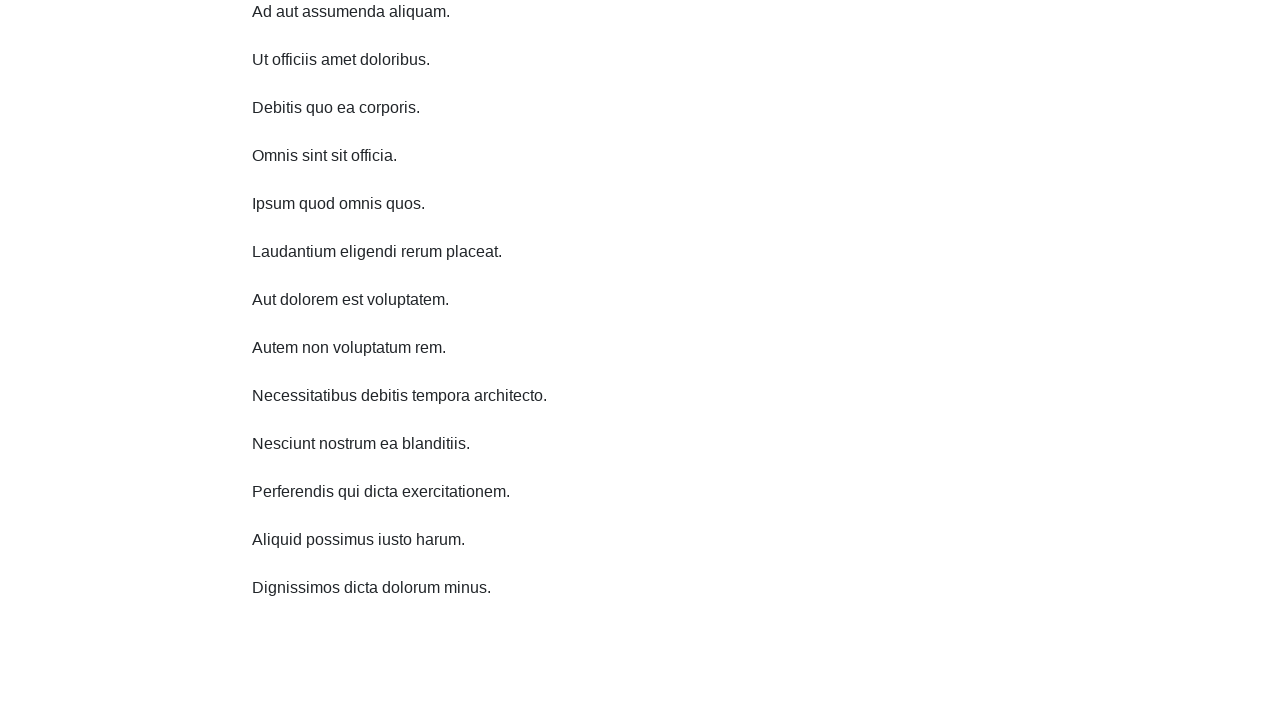

Waited 1 second after scroll down
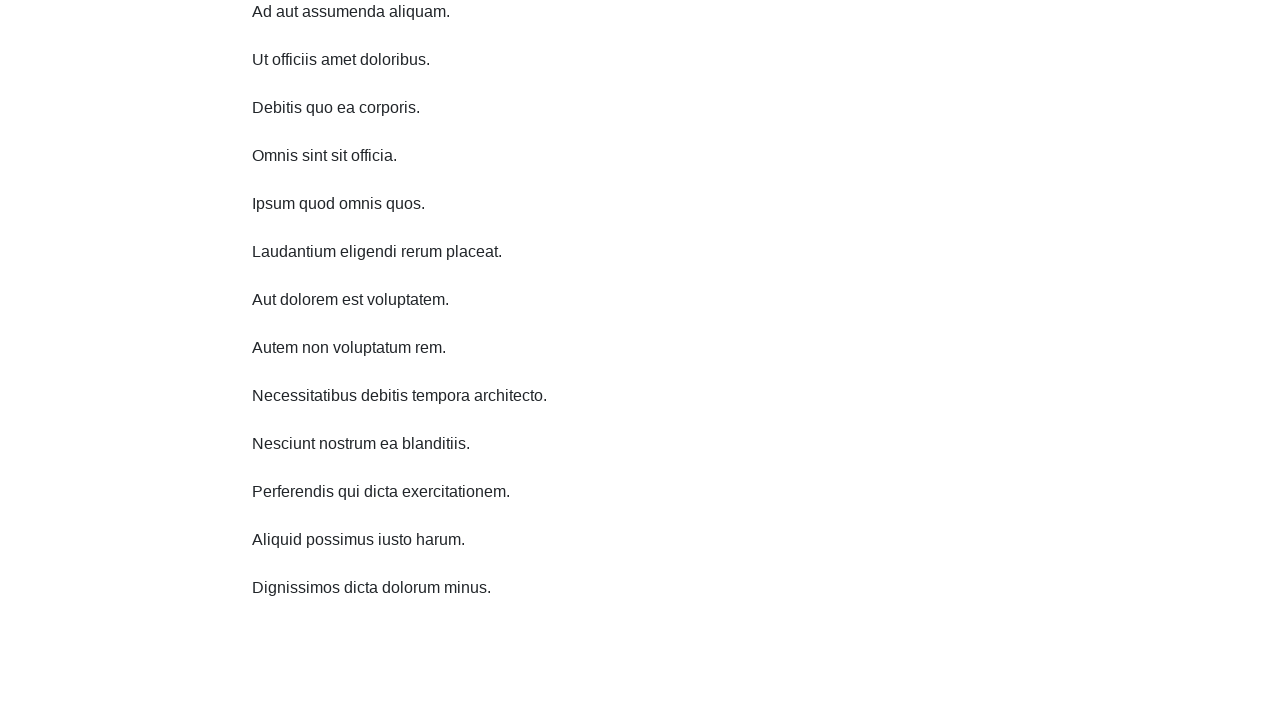

Scrolled up 750 pixels using JavaScript executor
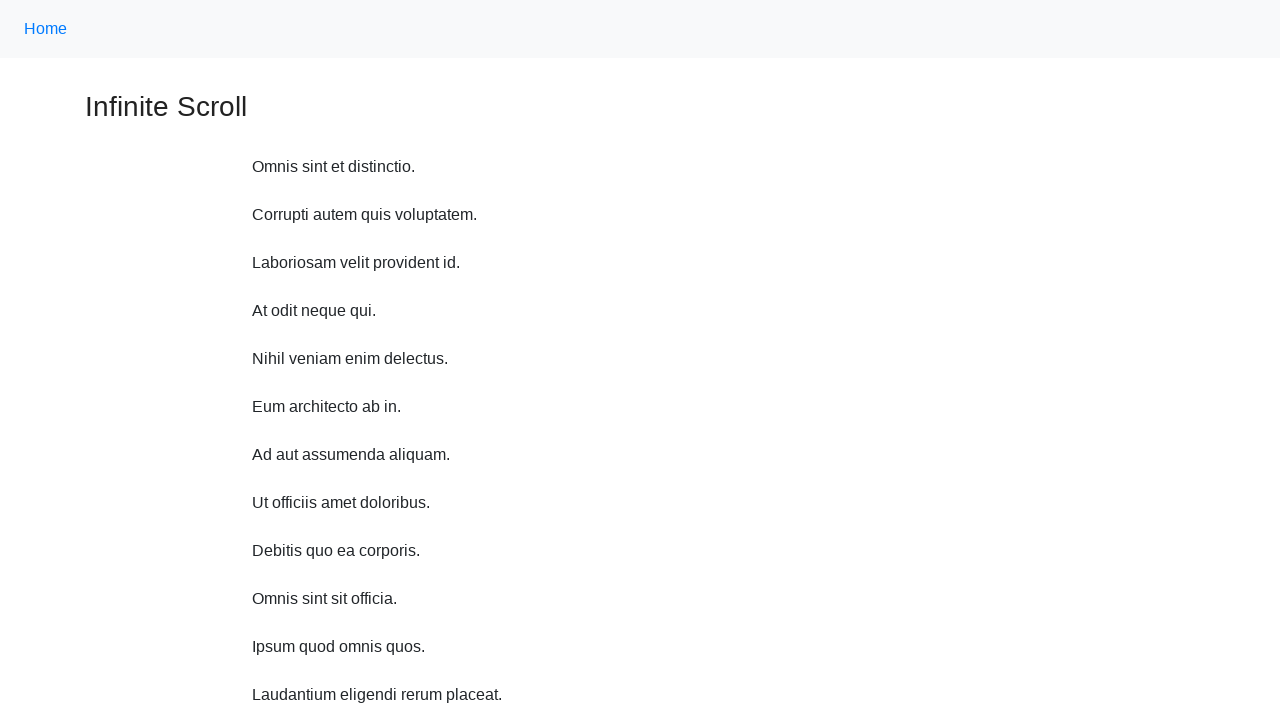

Waited 1 second after scroll up
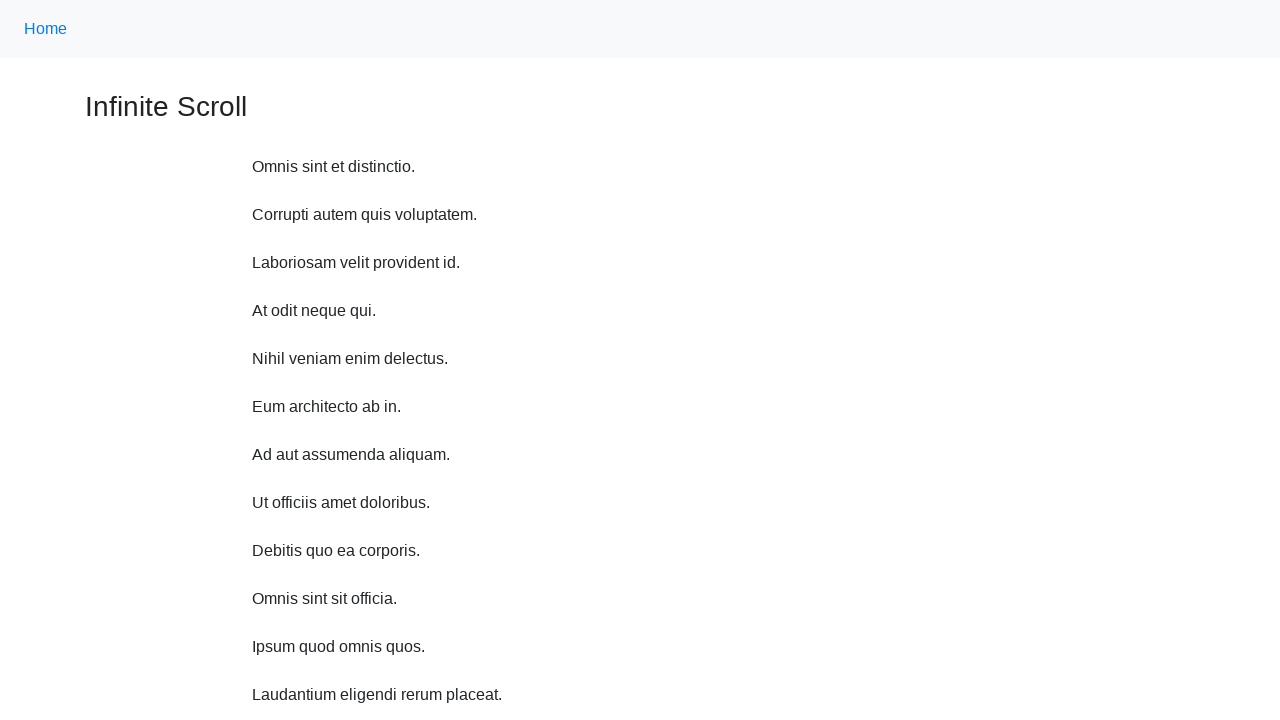

Scrolled up 750 pixels using JavaScript executor
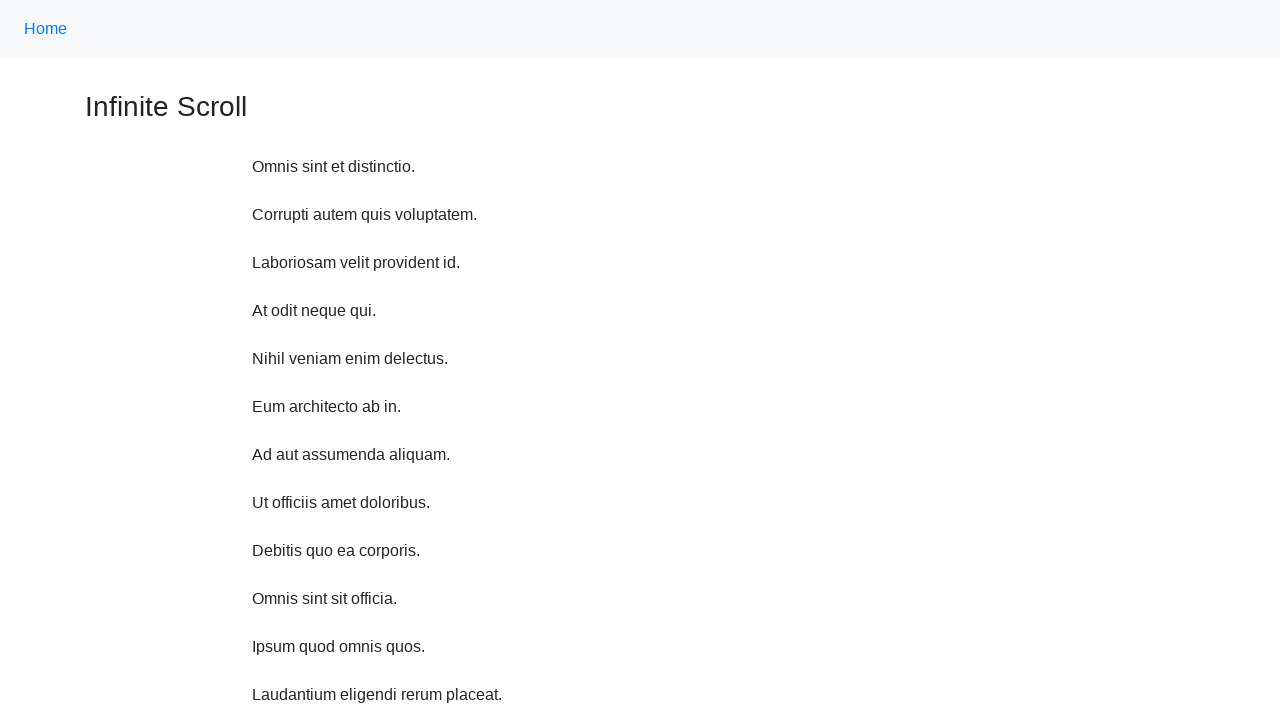

Waited 1 second after scroll up
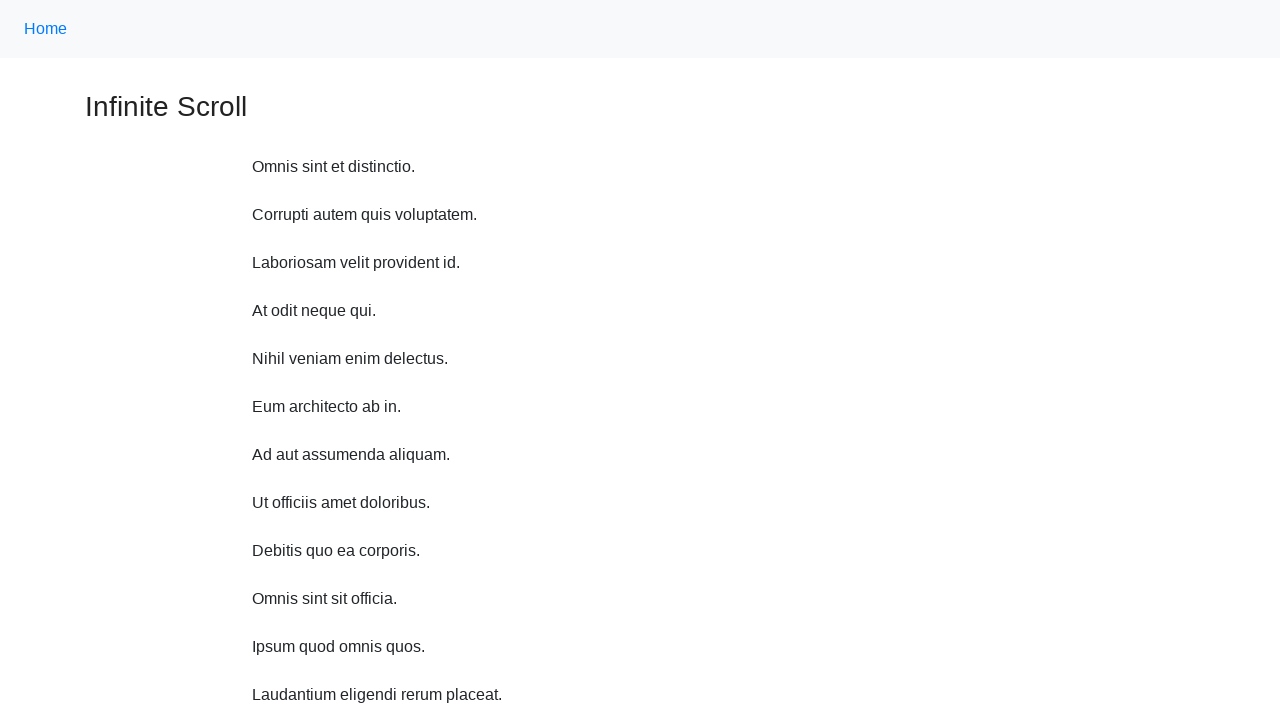

Scrolled up 750 pixels using JavaScript executor
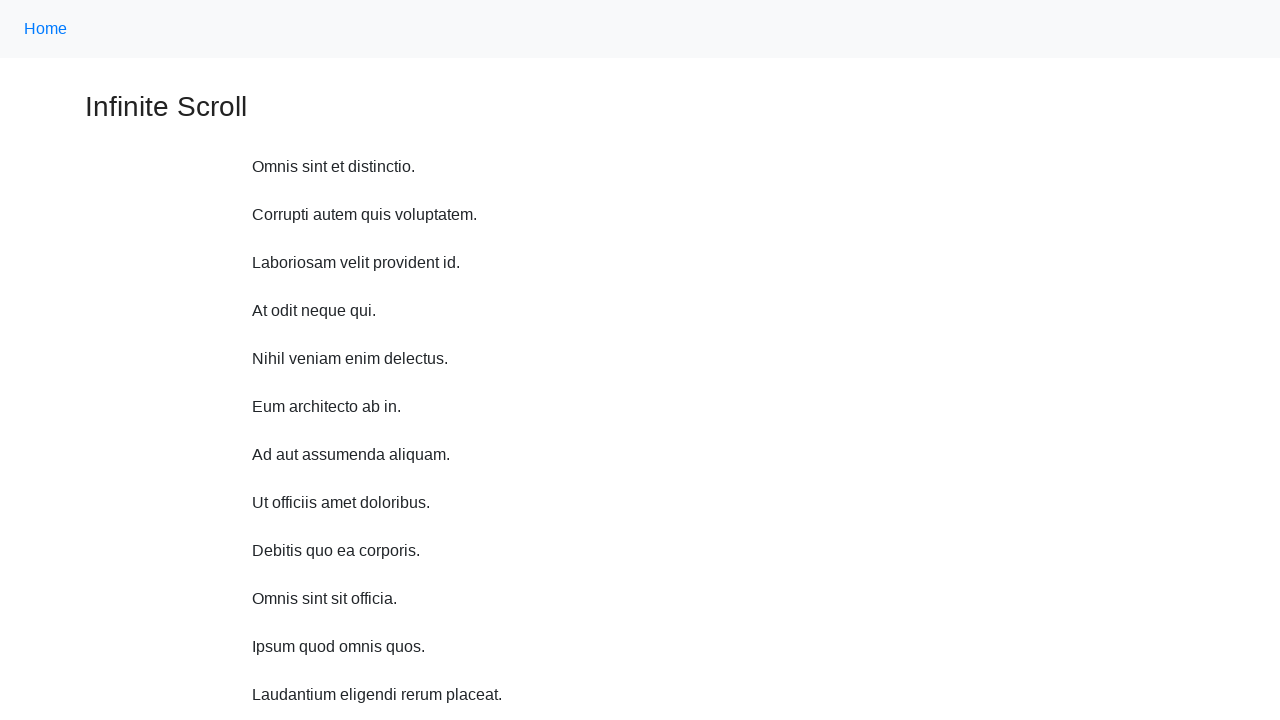

Waited 1 second after scroll up
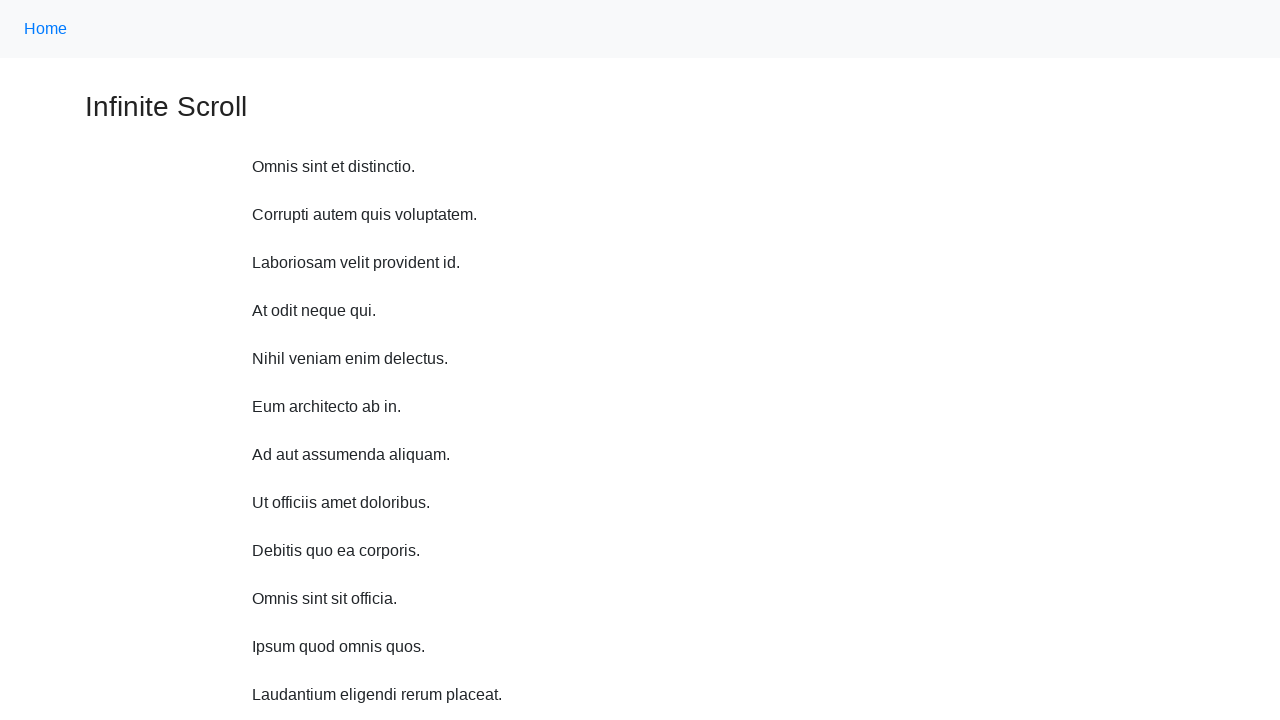

Scrolled up 750 pixels using JavaScript executor
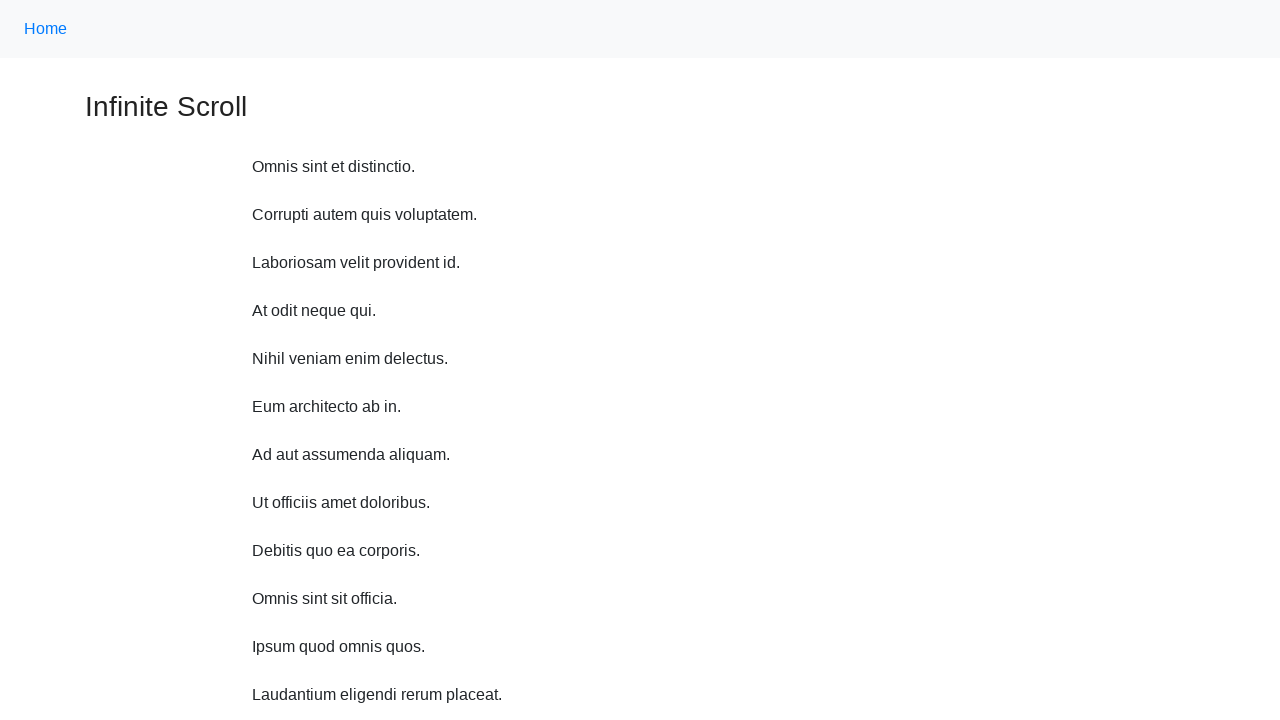

Waited 1 second after scroll up
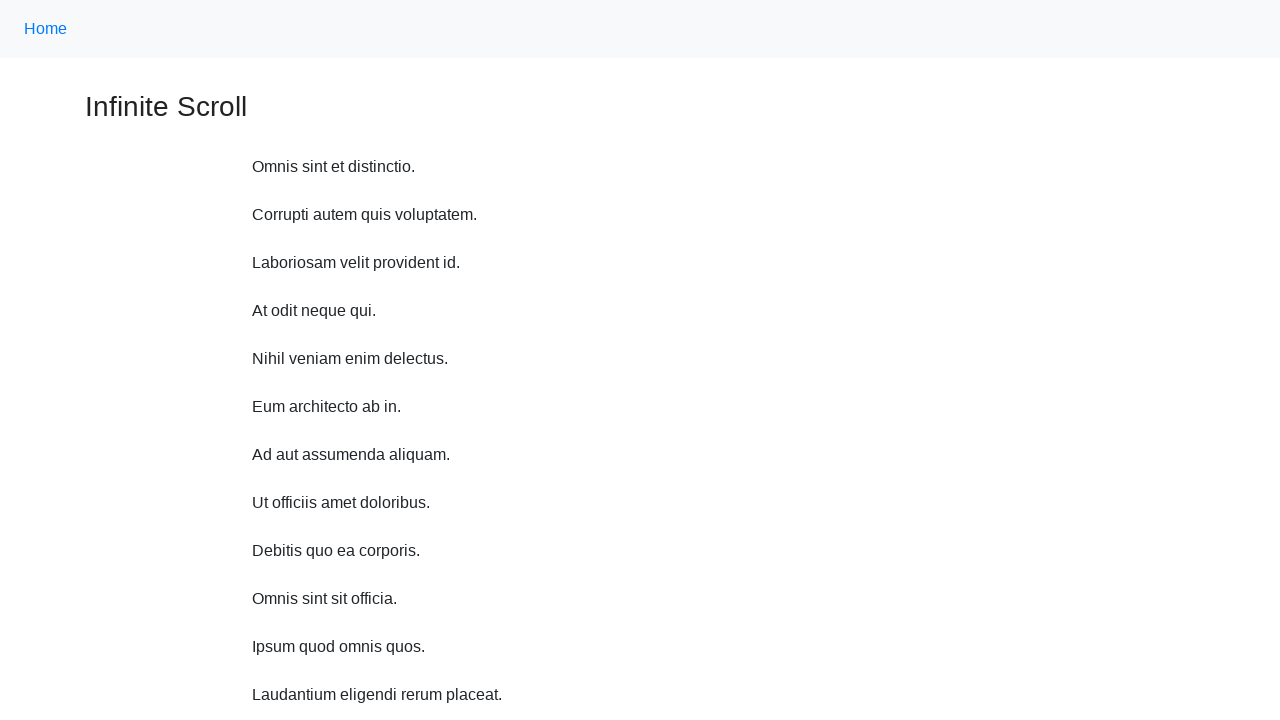

Scrolled up 750 pixels using JavaScript executor
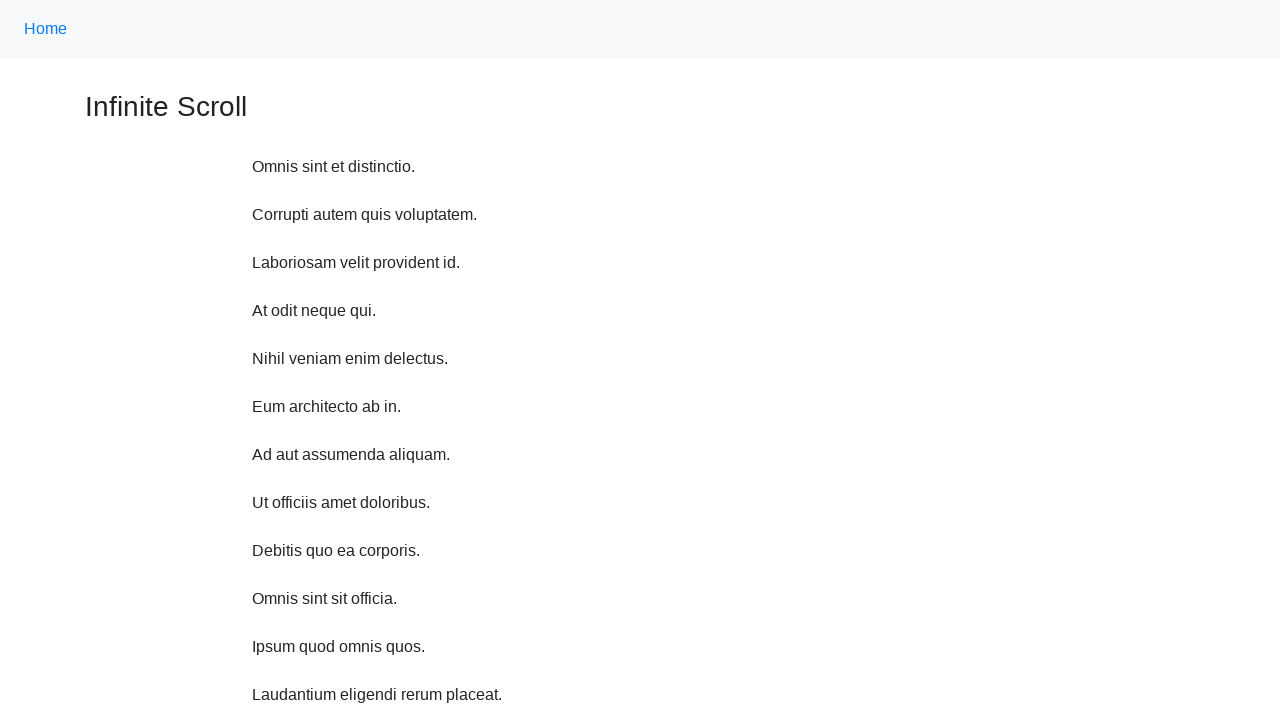

Waited 1 second after scroll up
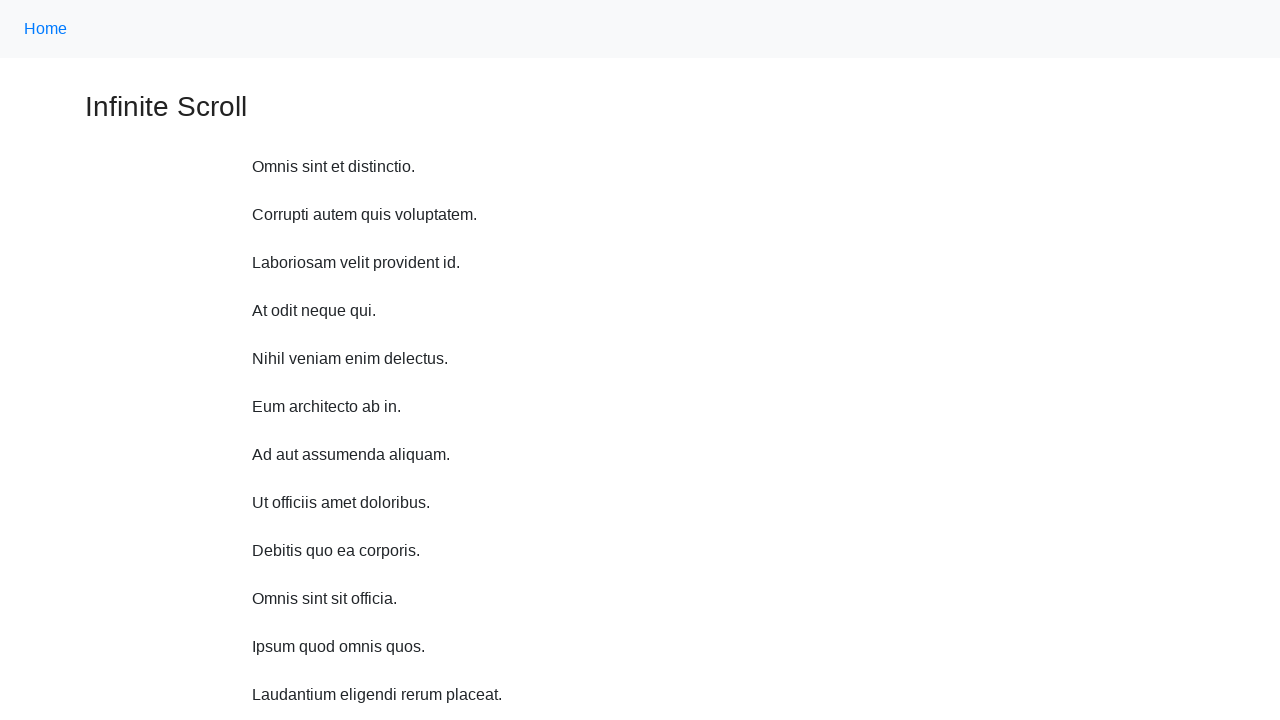

Scrolled up 750 pixels using JavaScript executor
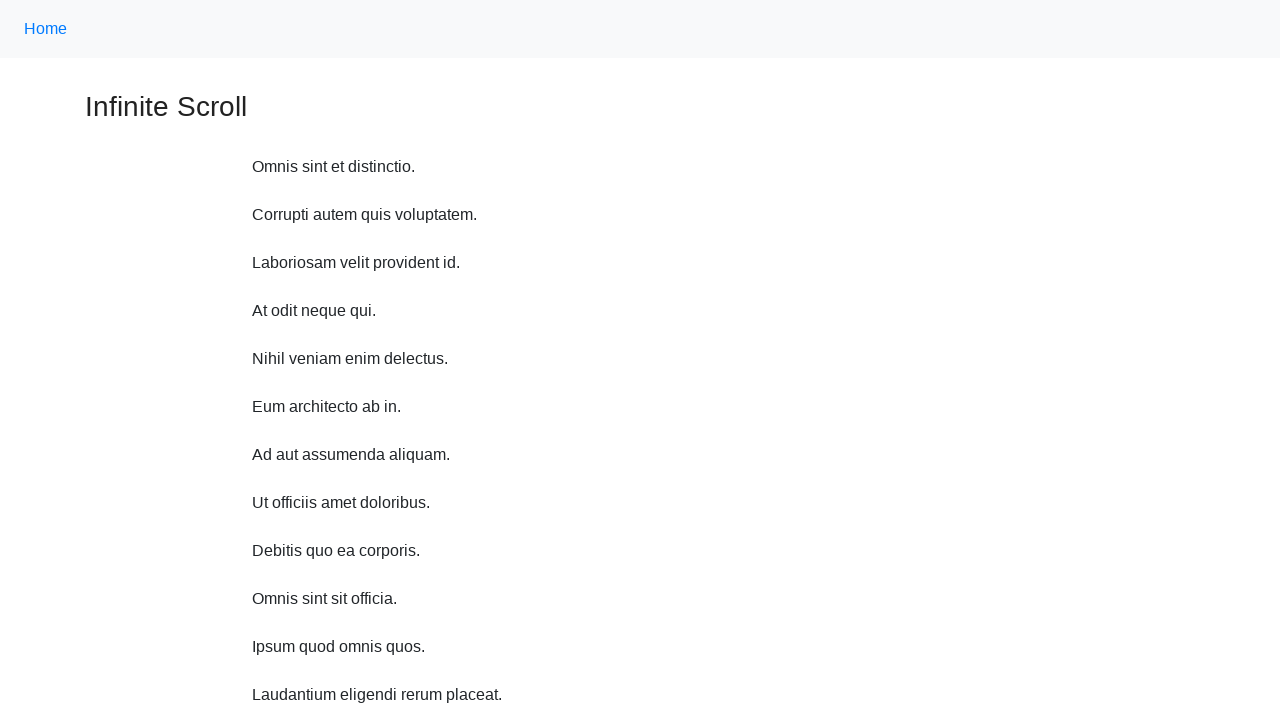

Waited 1 second after scroll up
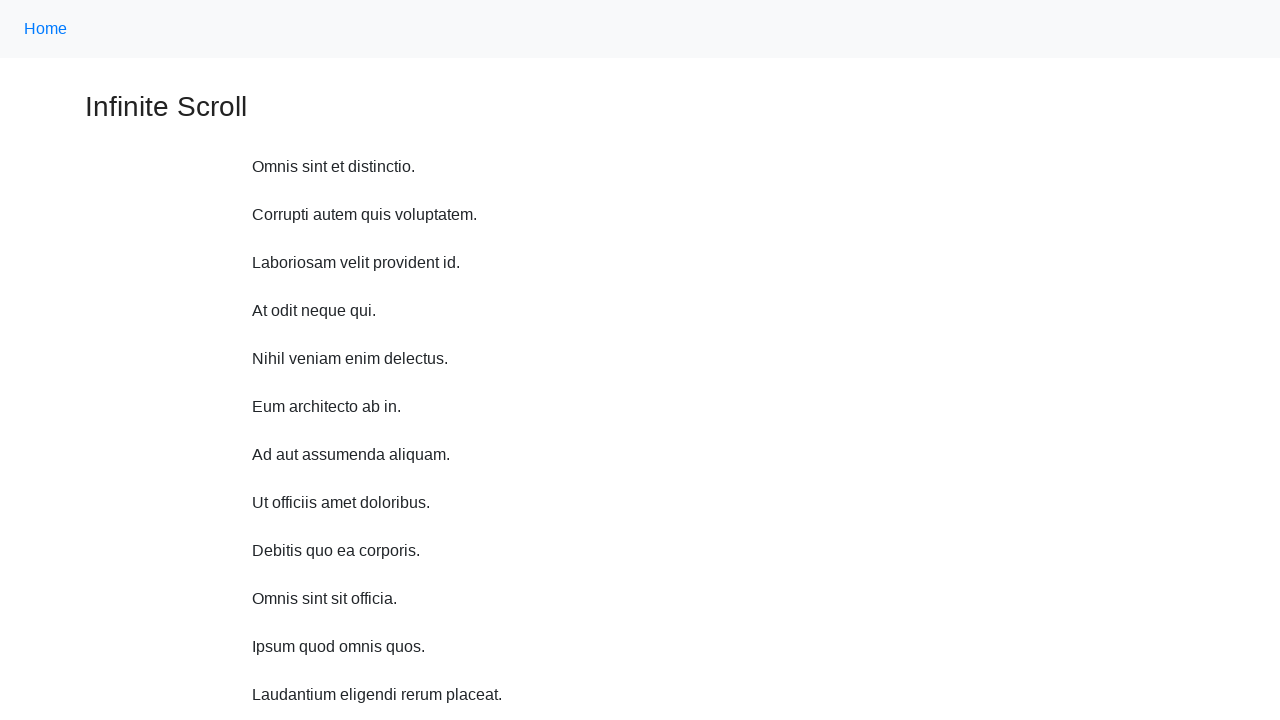

Scrolled up 750 pixels using JavaScript executor
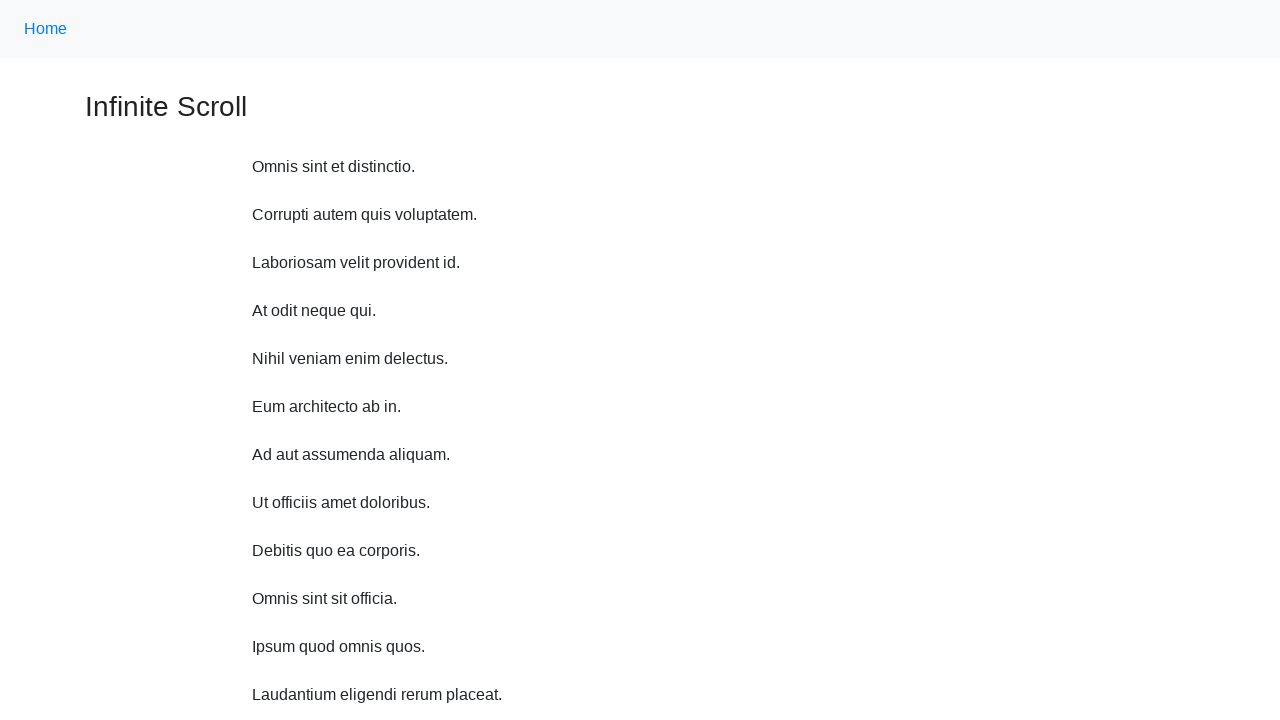

Waited 1 second after scroll up
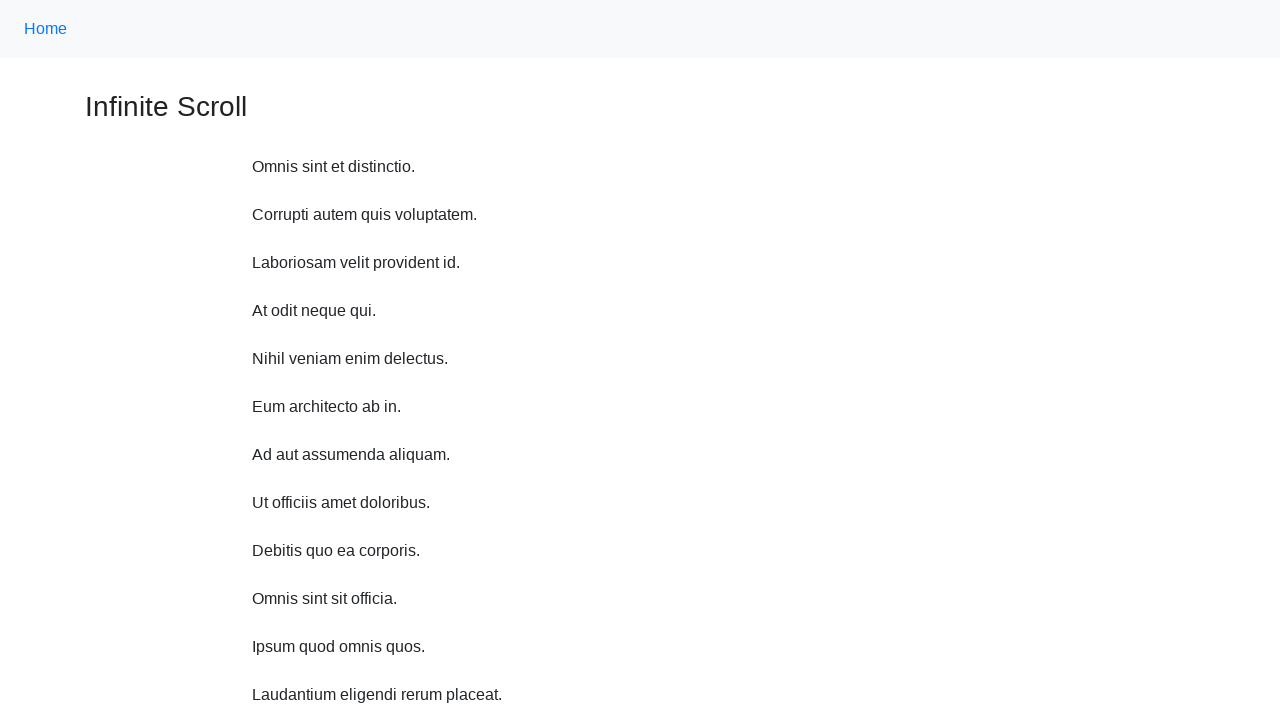

Scrolled up 750 pixels using JavaScript executor
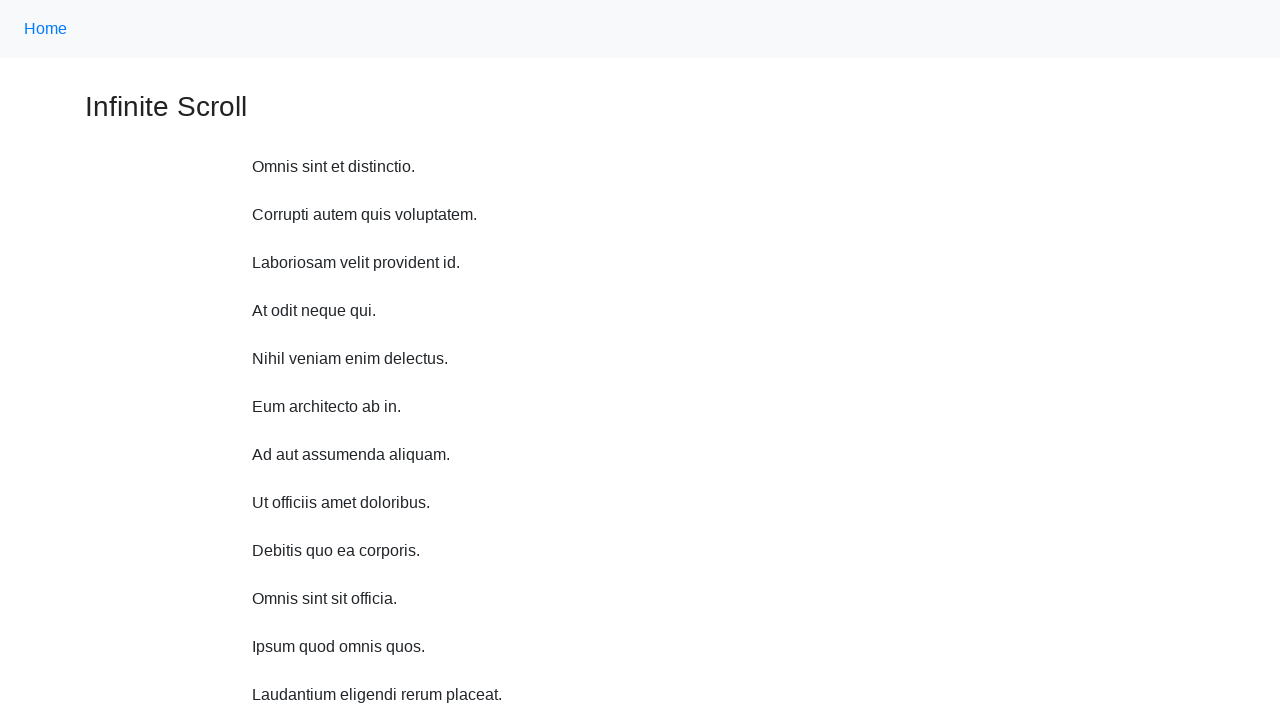

Waited 1 second after scroll up
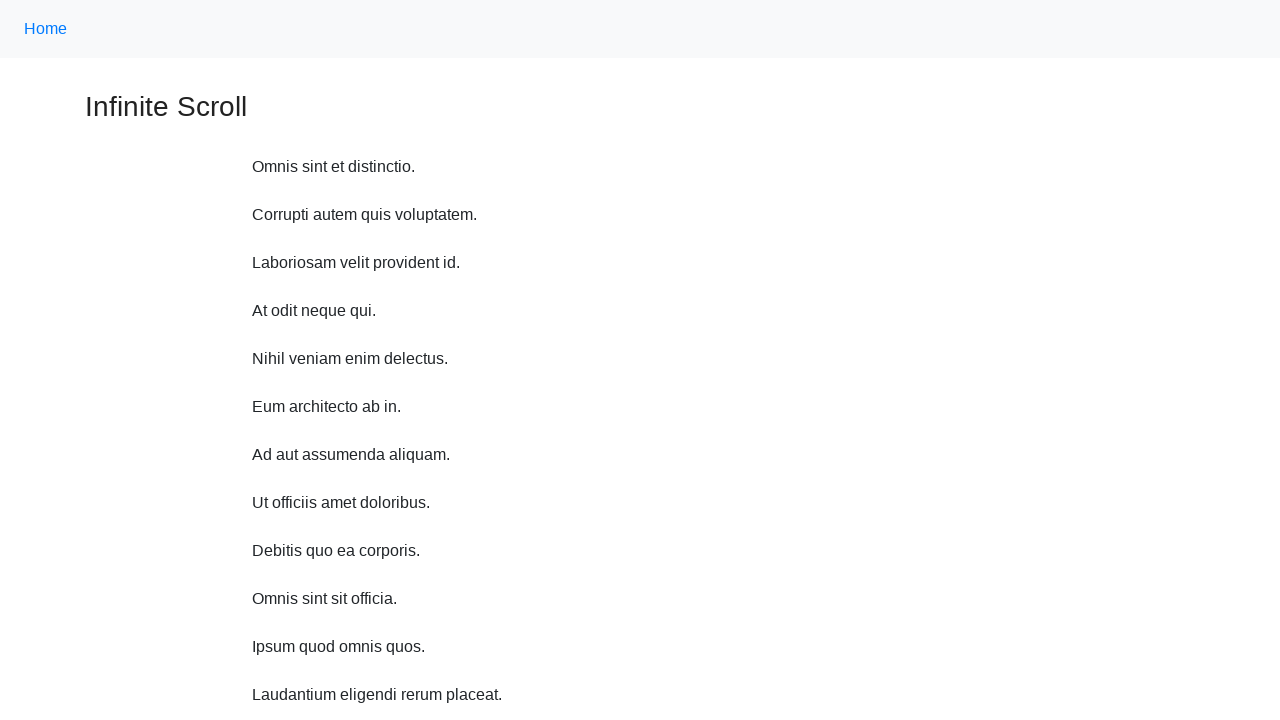

Scrolled up 750 pixels using JavaScript executor
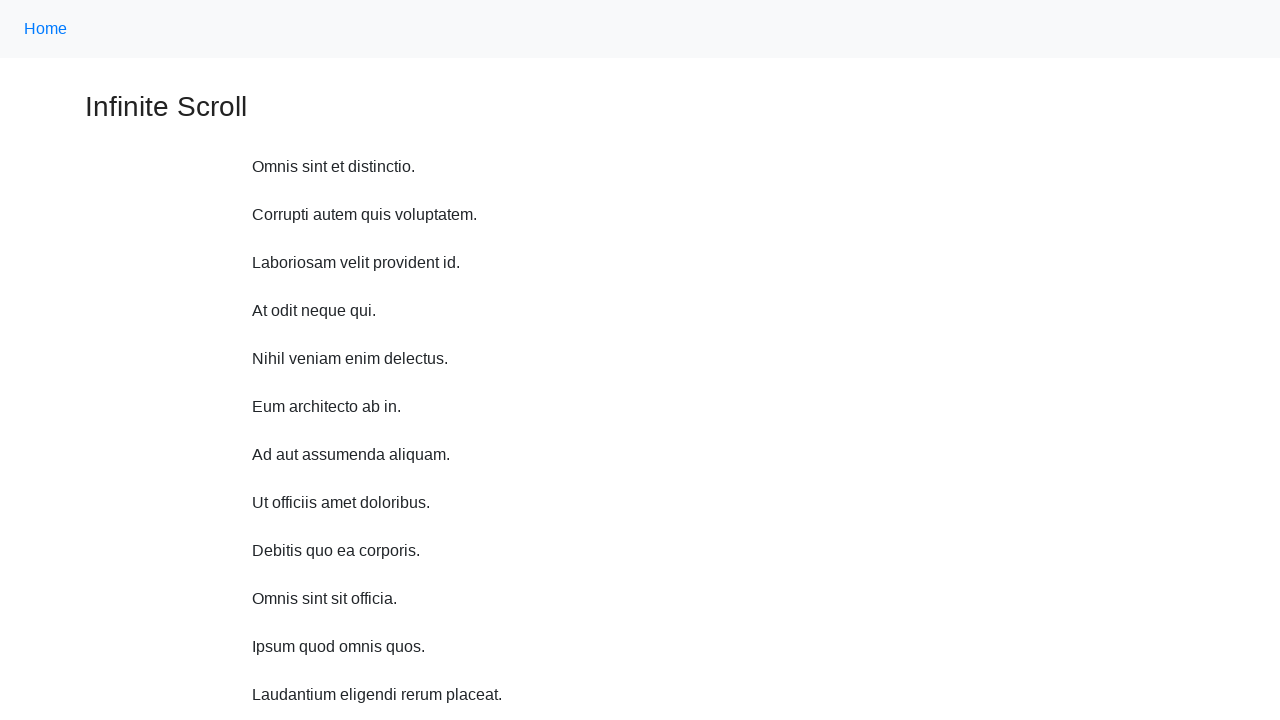

Waited 1 second after scroll up
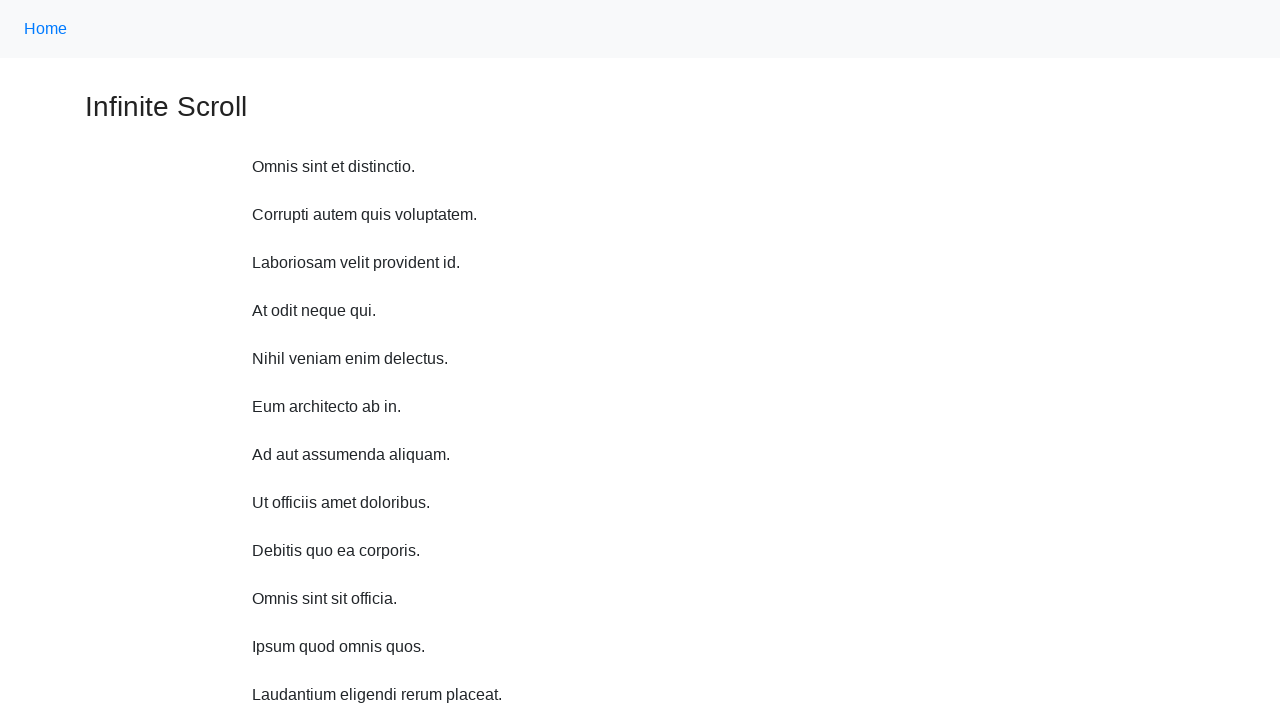

Scrolled up 750 pixels using JavaScript executor
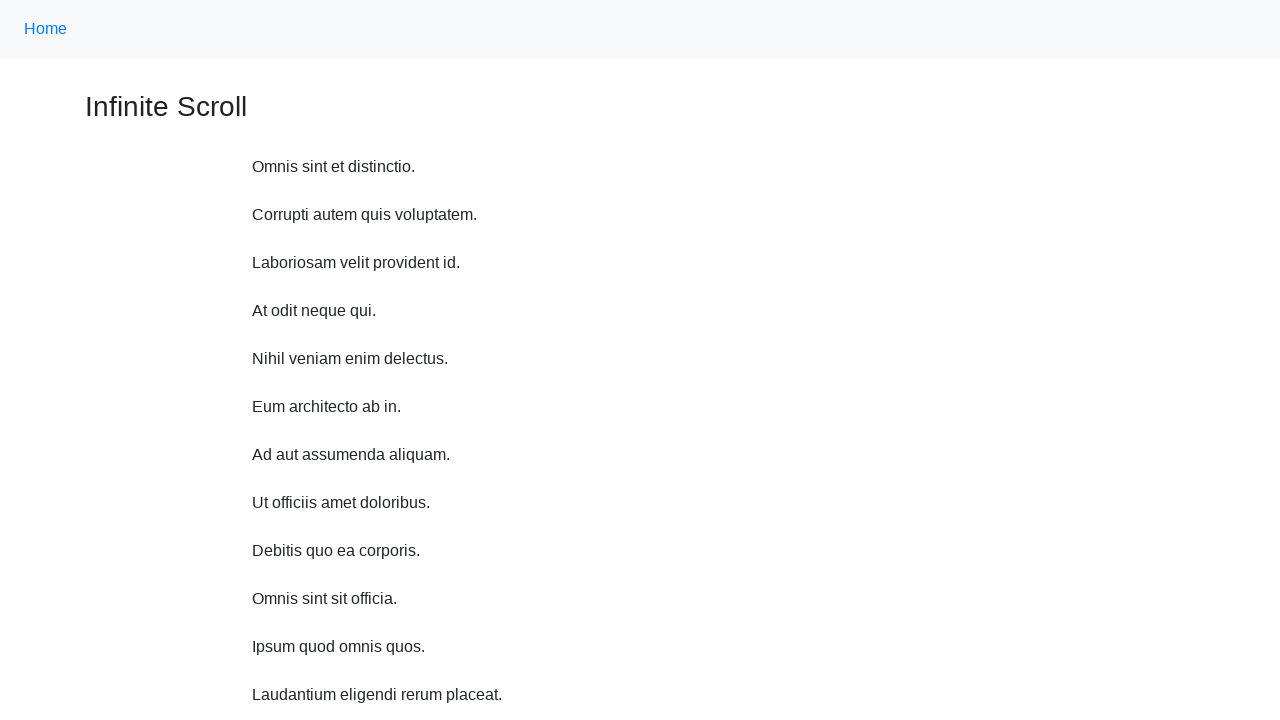

Waited 1 second after scroll up
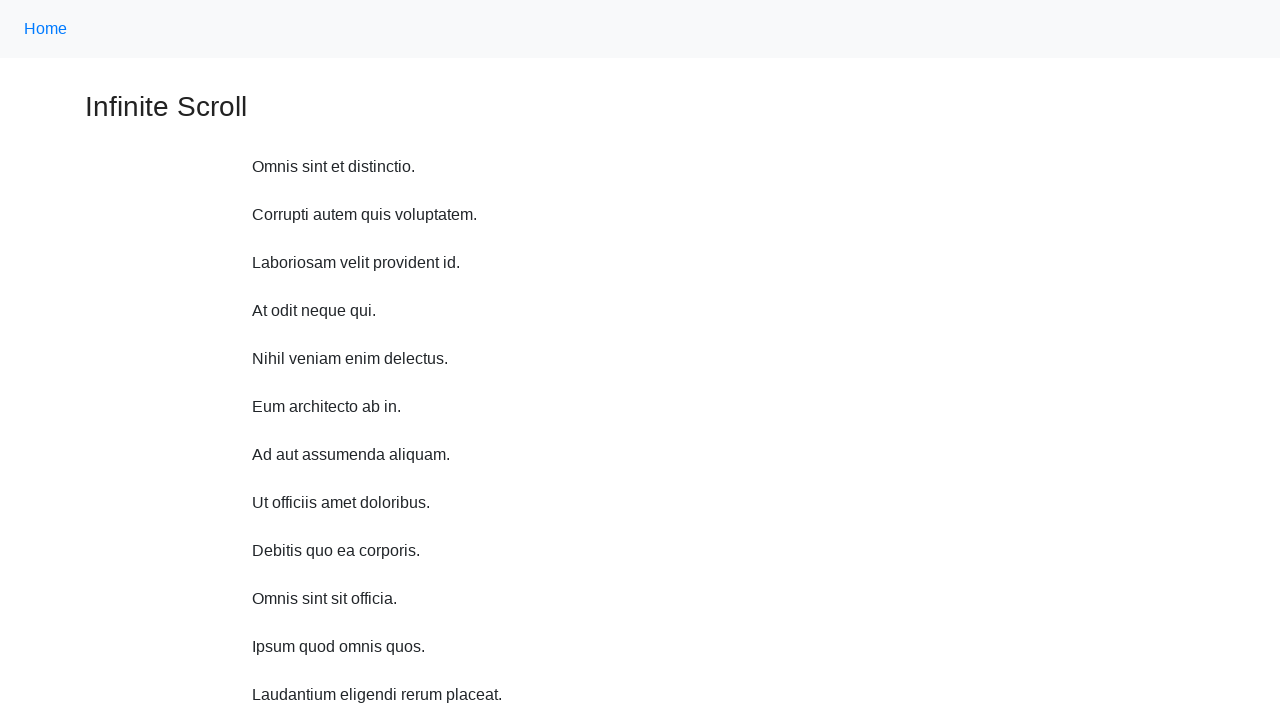

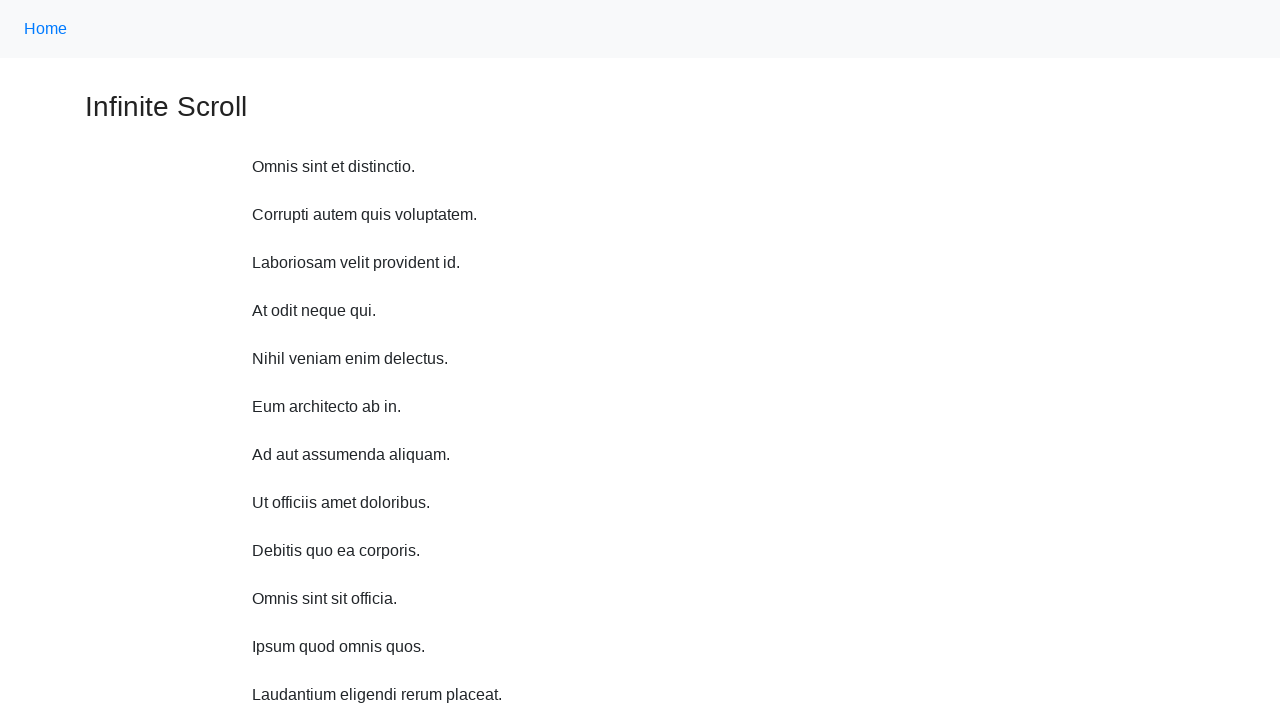